Tests various form elements including text inputs, dropdowns, checkboxes, radio buttons, date picker, color picker, and range slider on a demo web form page.

Starting URL: https://bonigarcia.dev/selenium-webdriver-java/web-form.html

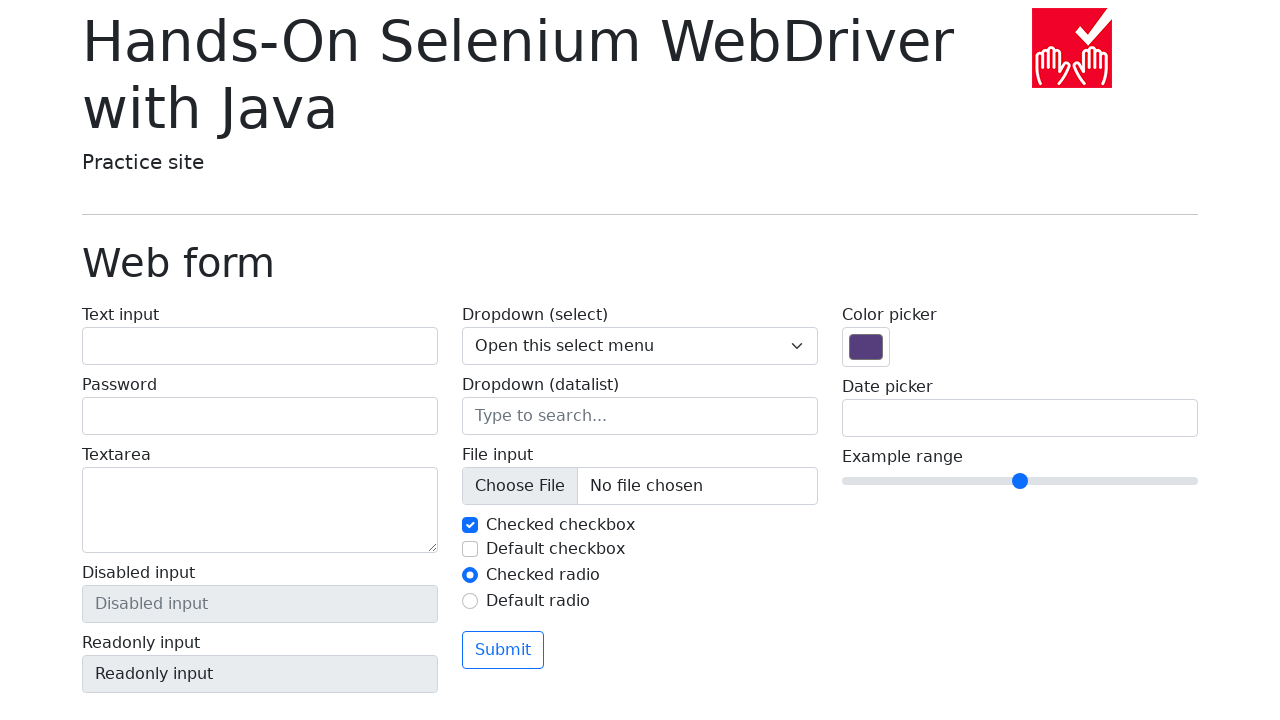

Filled text input field with 'aS1!@%&' on #my-text-id
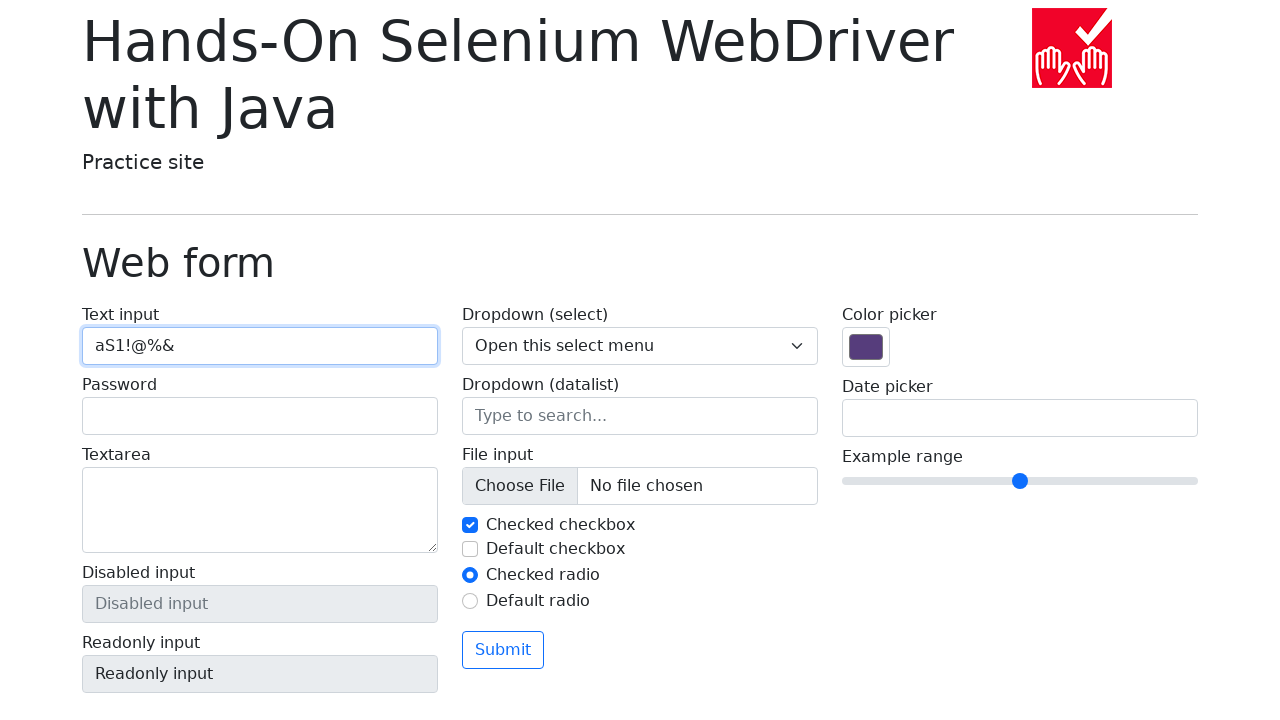

Filled password field with 'aS1!@%&' on input[type='password']
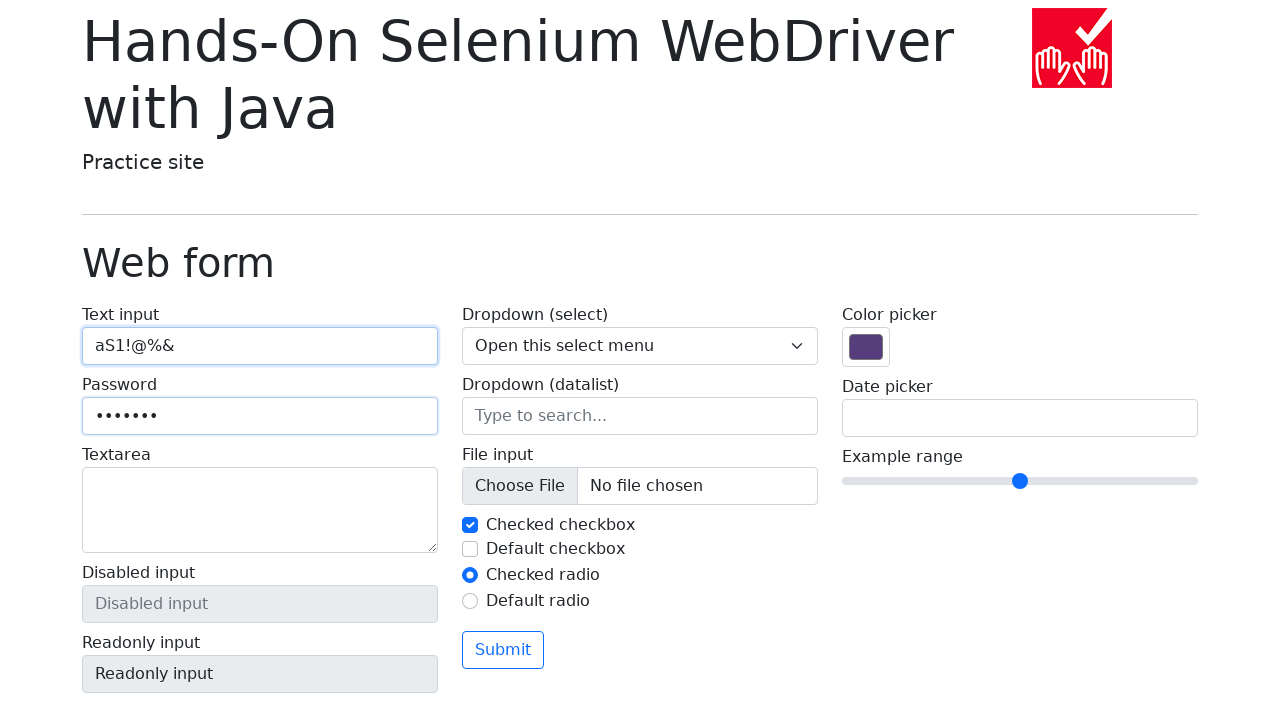

Filled textarea with 'aS1!@%&' on textarea
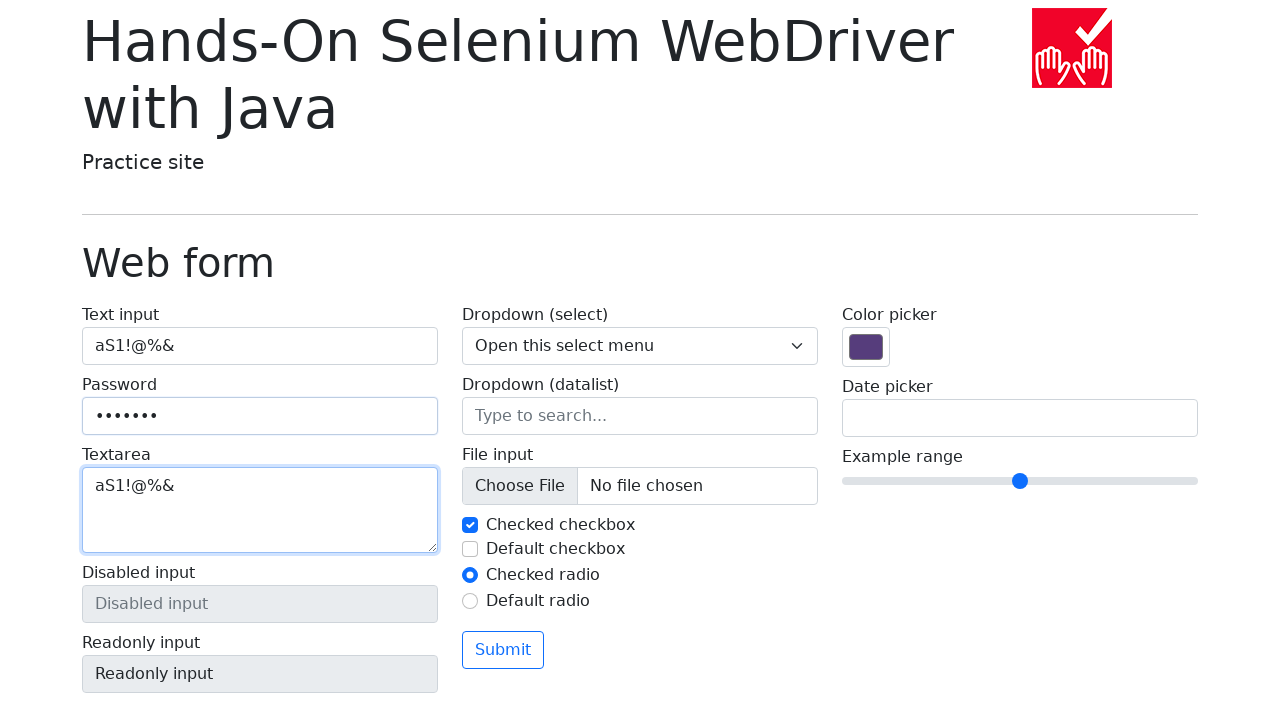

Selected dropdown option by value '1' on select[name='my-select']
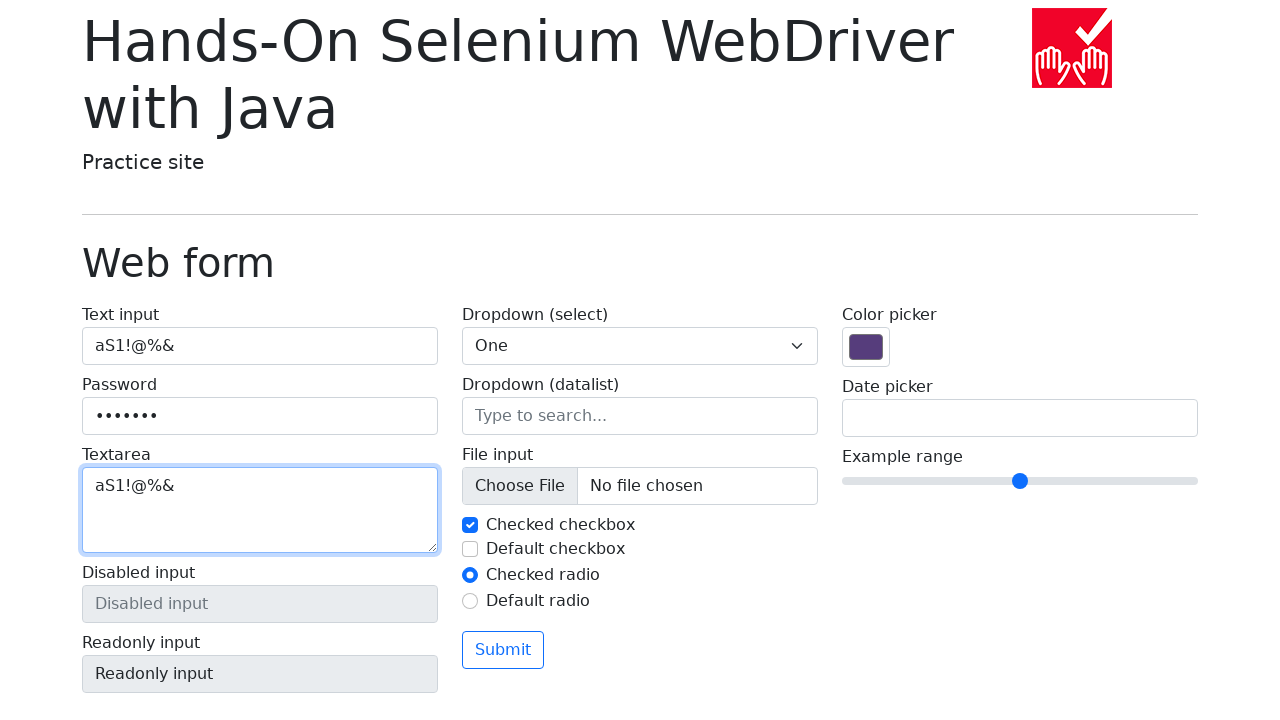

Selected dropdown option by index 2 on select[name='my-select']
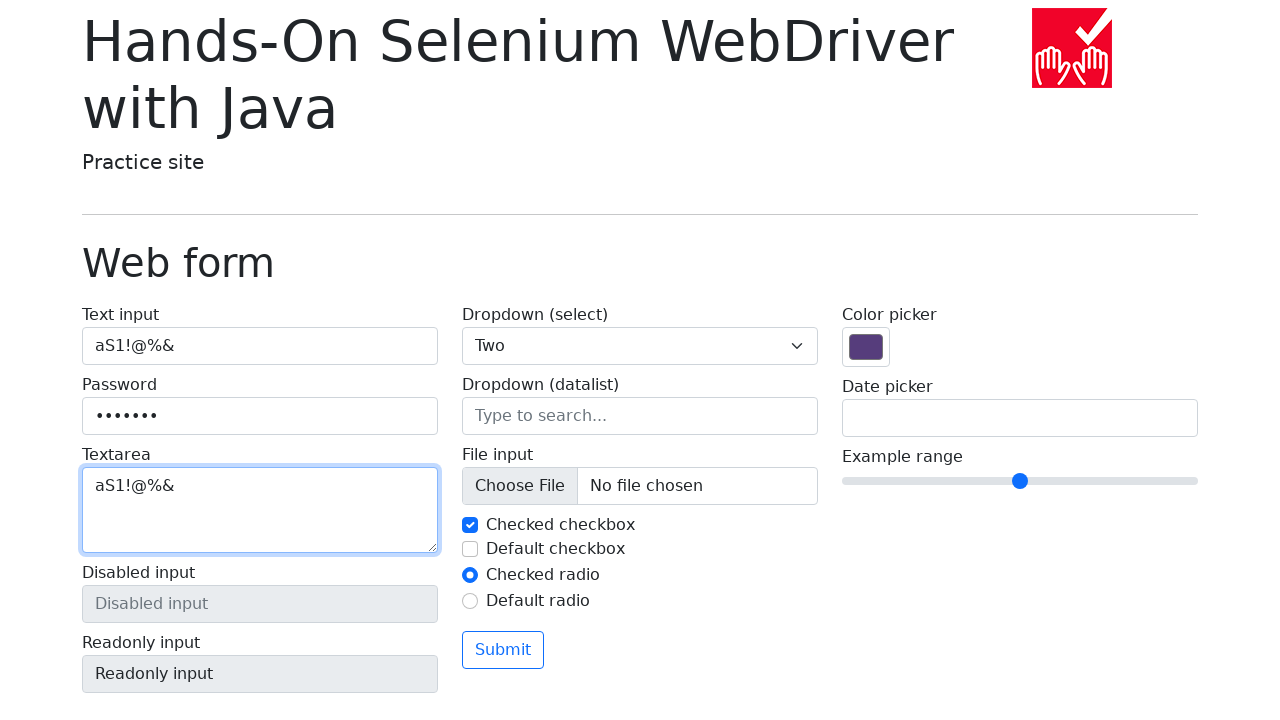

Selected dropdown option with label 'Three' on select[name='my-select']
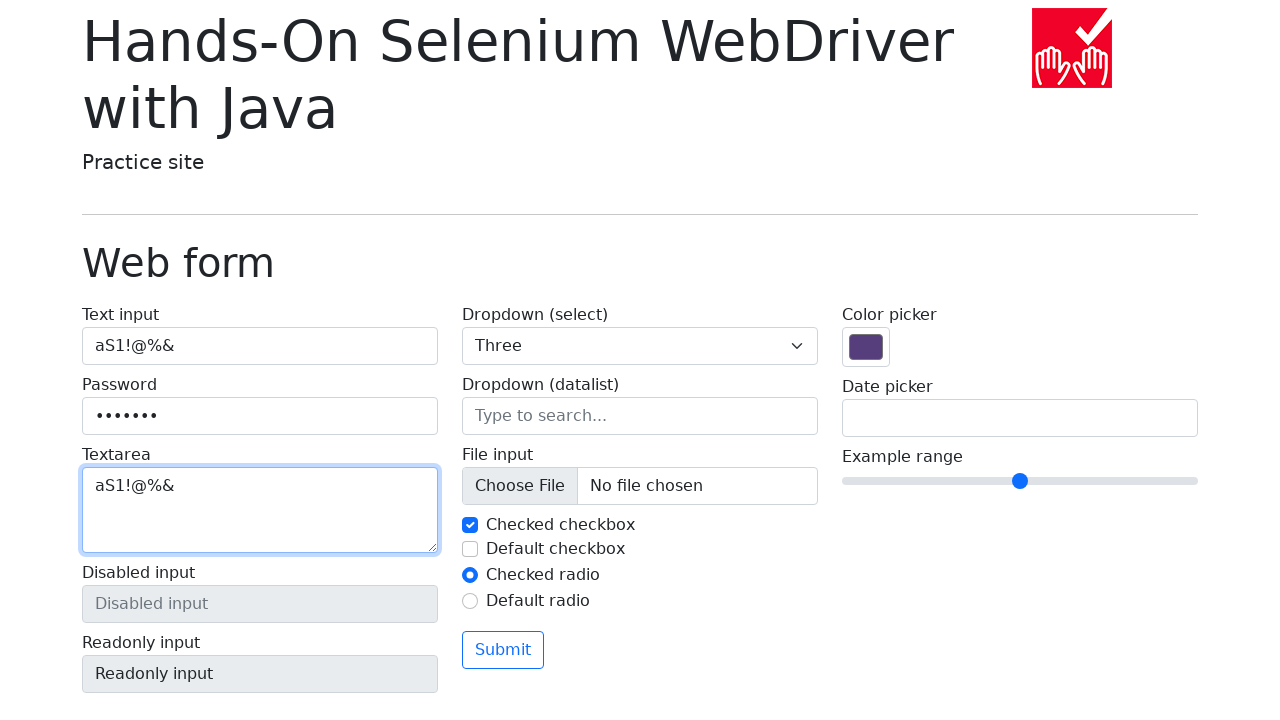

Clicked datalist input field at (640, 416) on input[name='my-datalist']
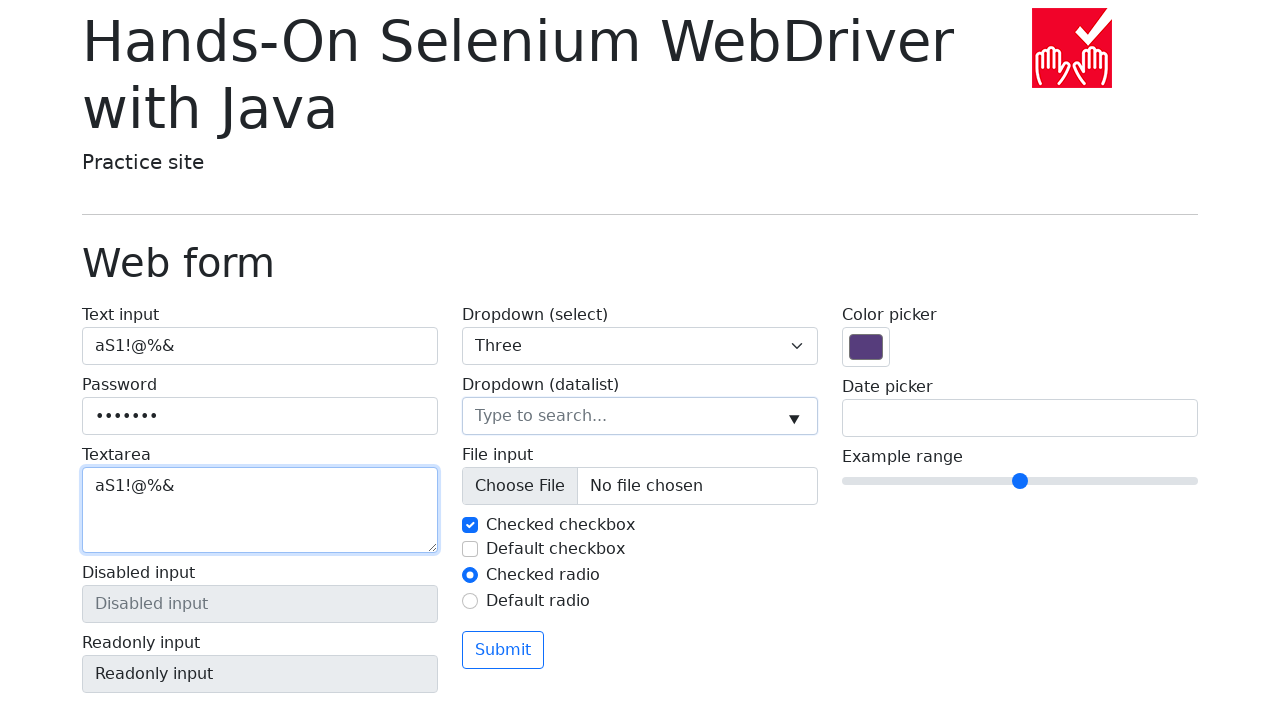

Filled datalist input with 'San Francisco' on input[name='my-datalist']
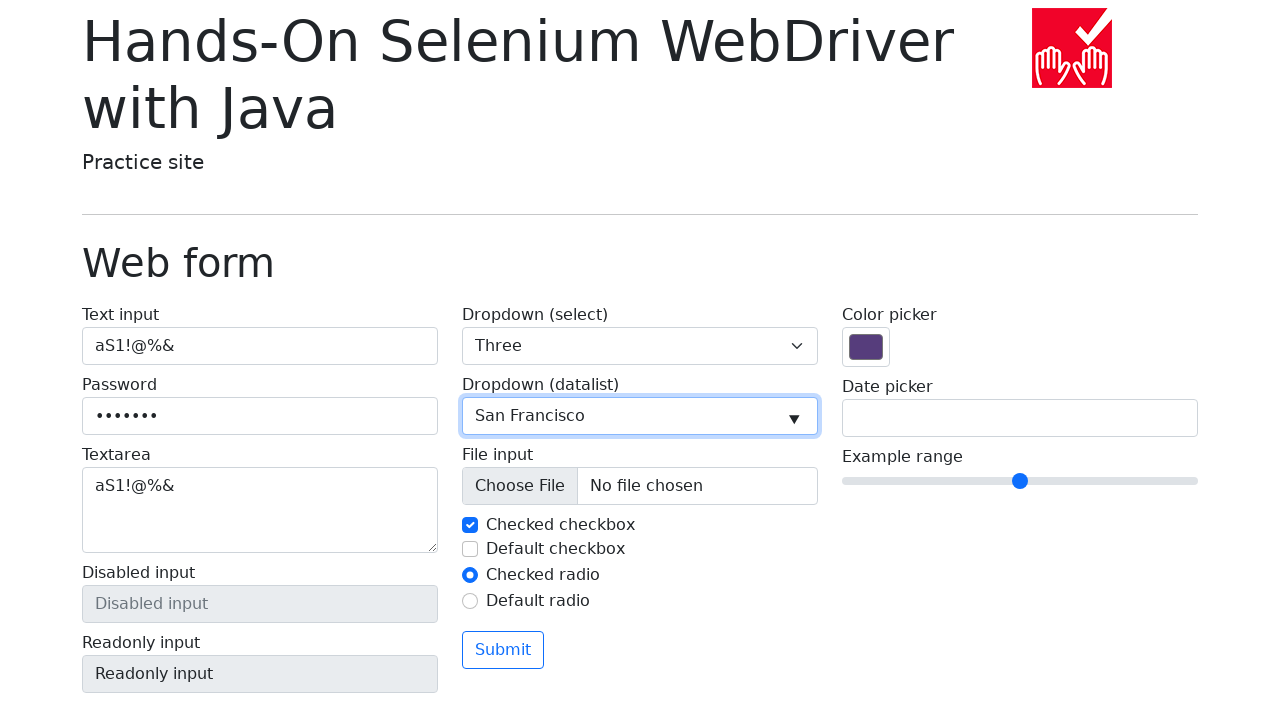

Cleared datalist input field on input[name='my-datalist']
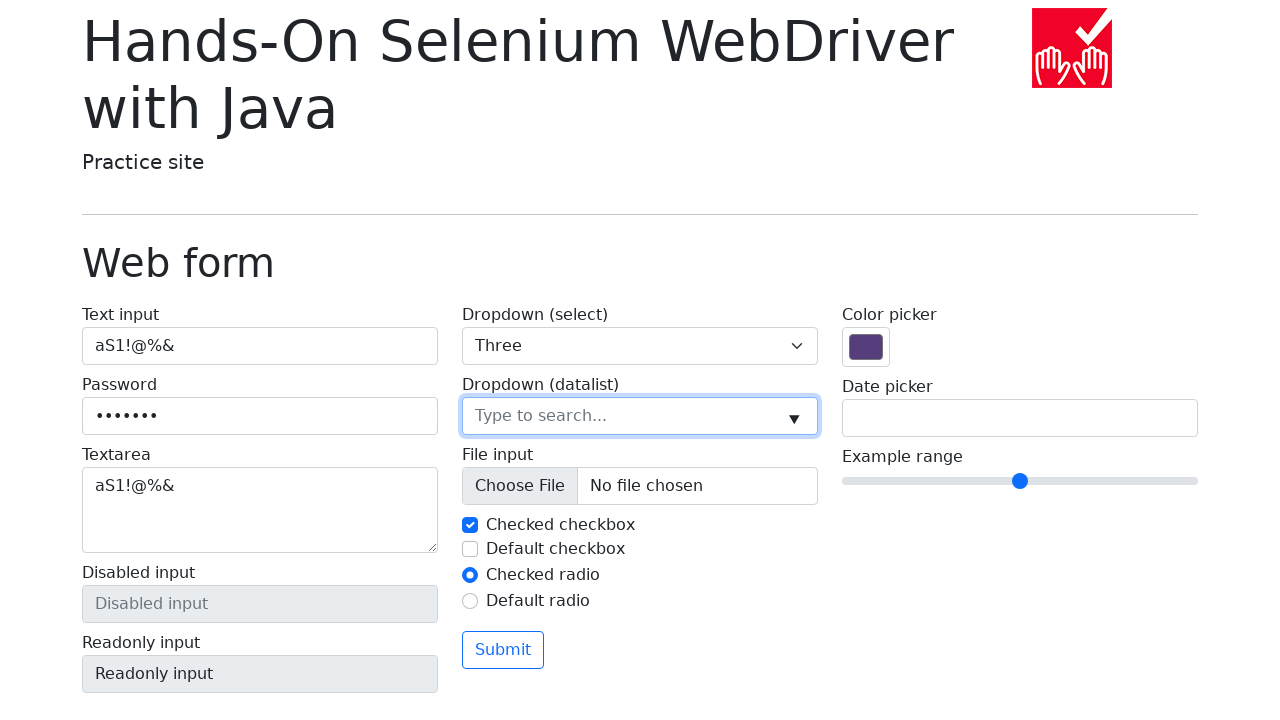

Filled datalist input with 'Chicago' on input[name='my-datalist']
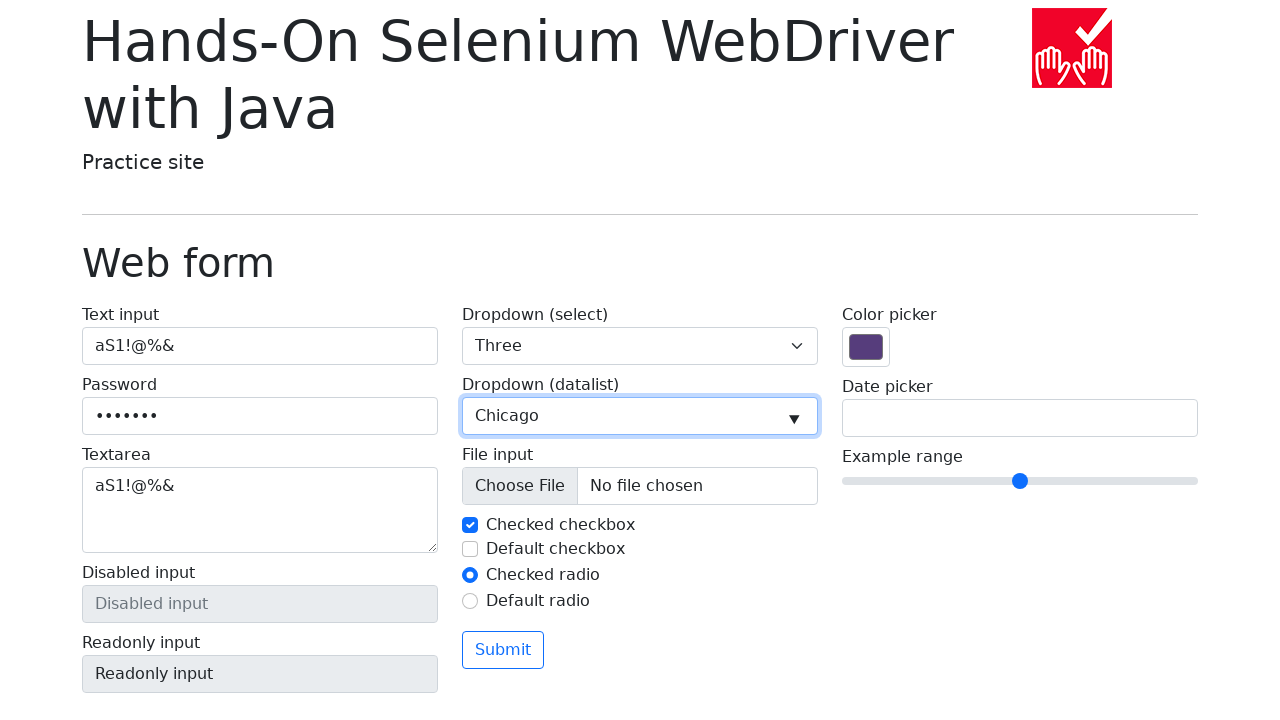

Scrolled checkbox into view
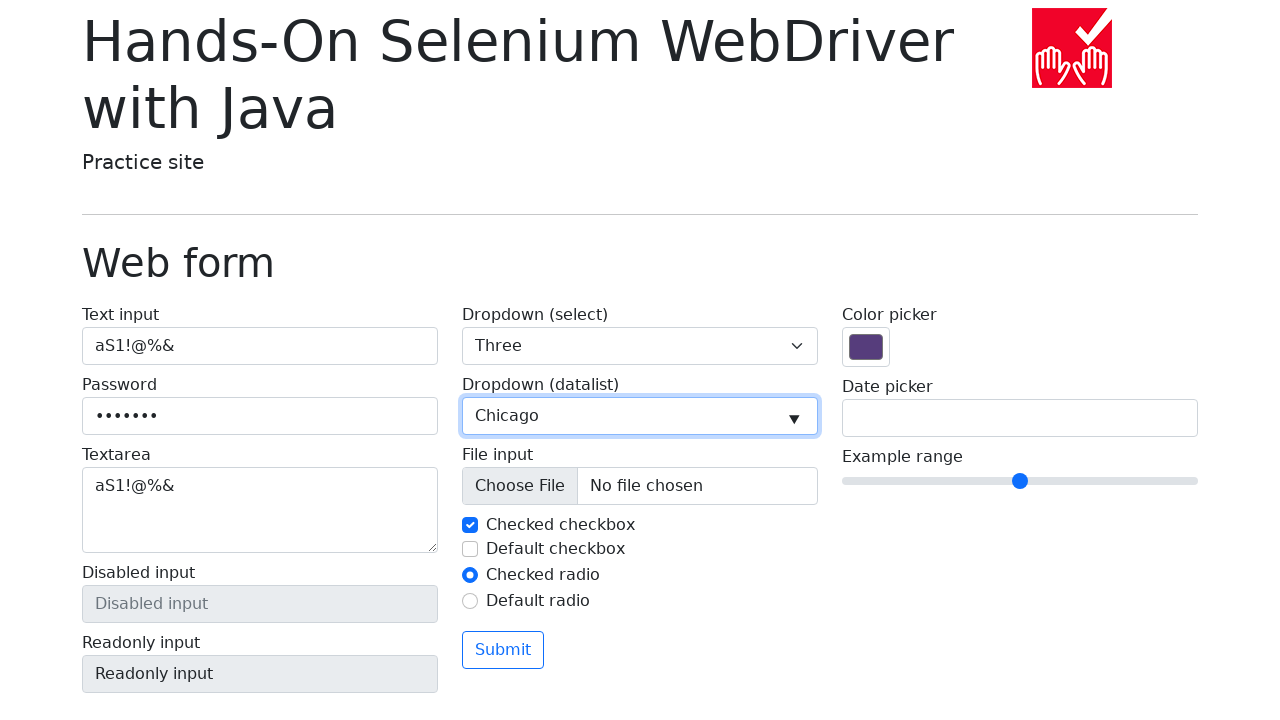

Clicked first checkbox (my-check-1) at (470, 525) on #my-check-1
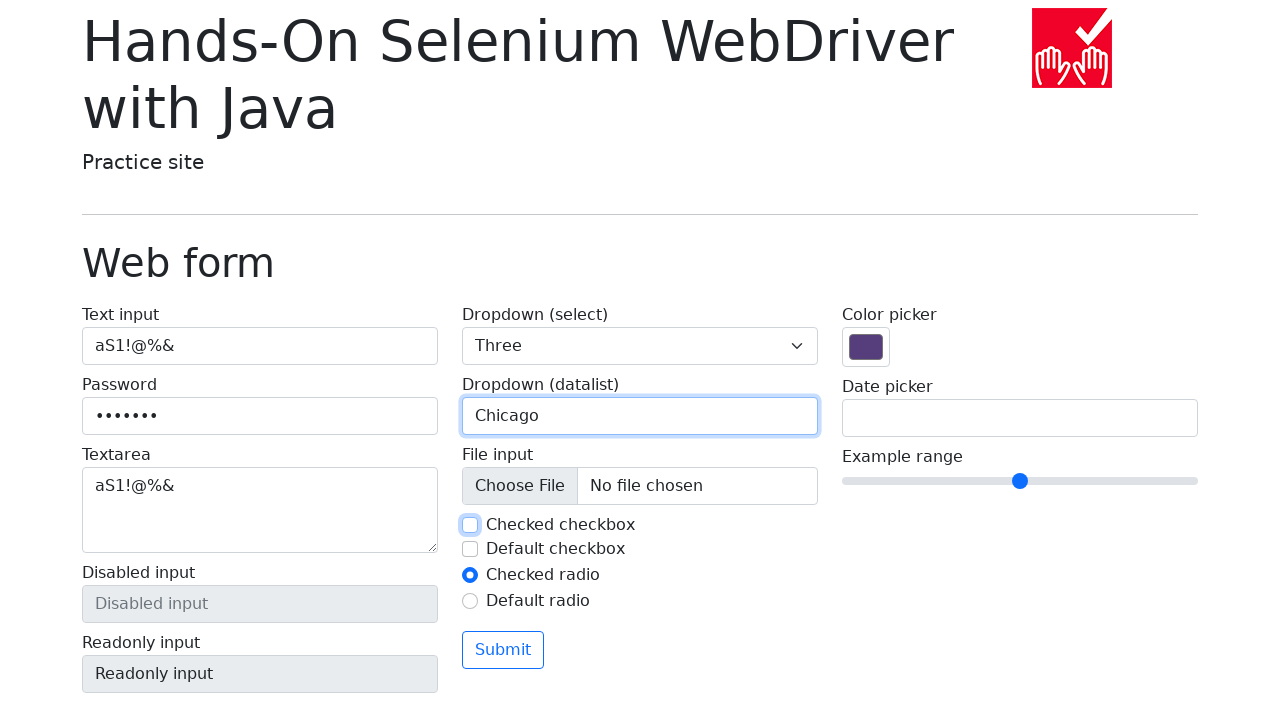

Clicked first checkbox again (my-check-1) at (470, 525) on #my-check-1
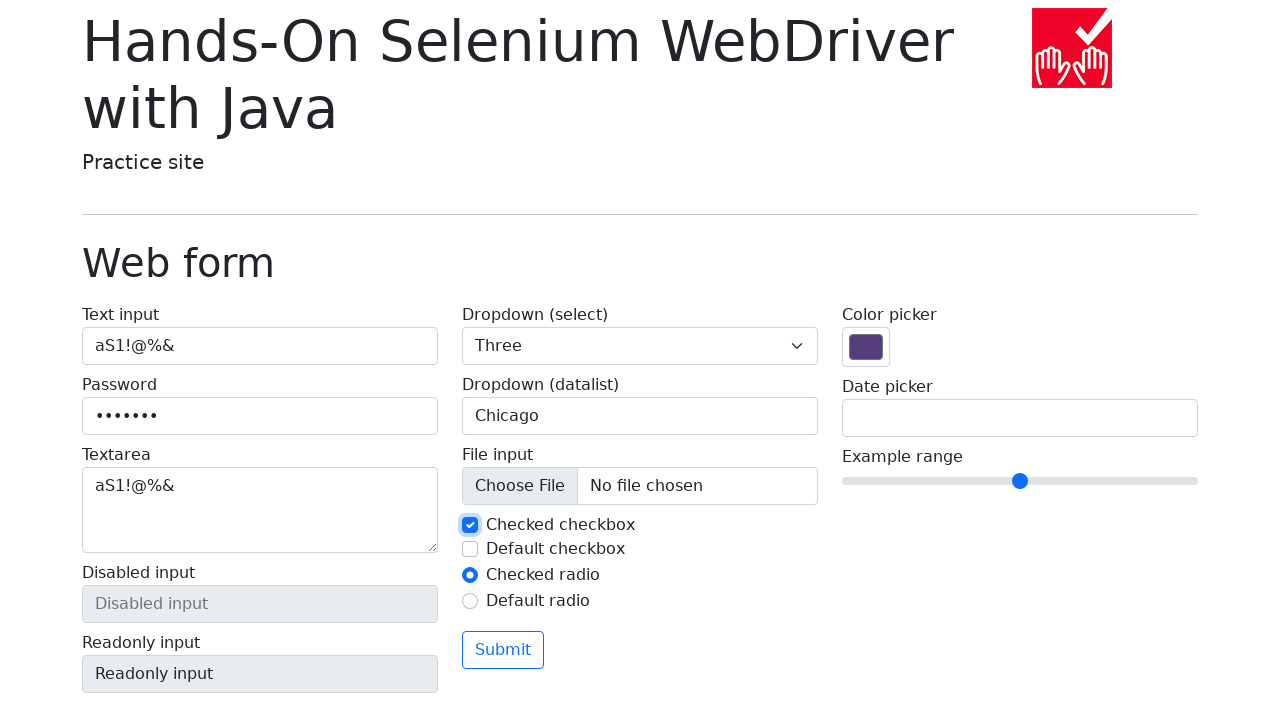

Clicked second checkbox (my-check-2) at (470, 549) on #my-check-2
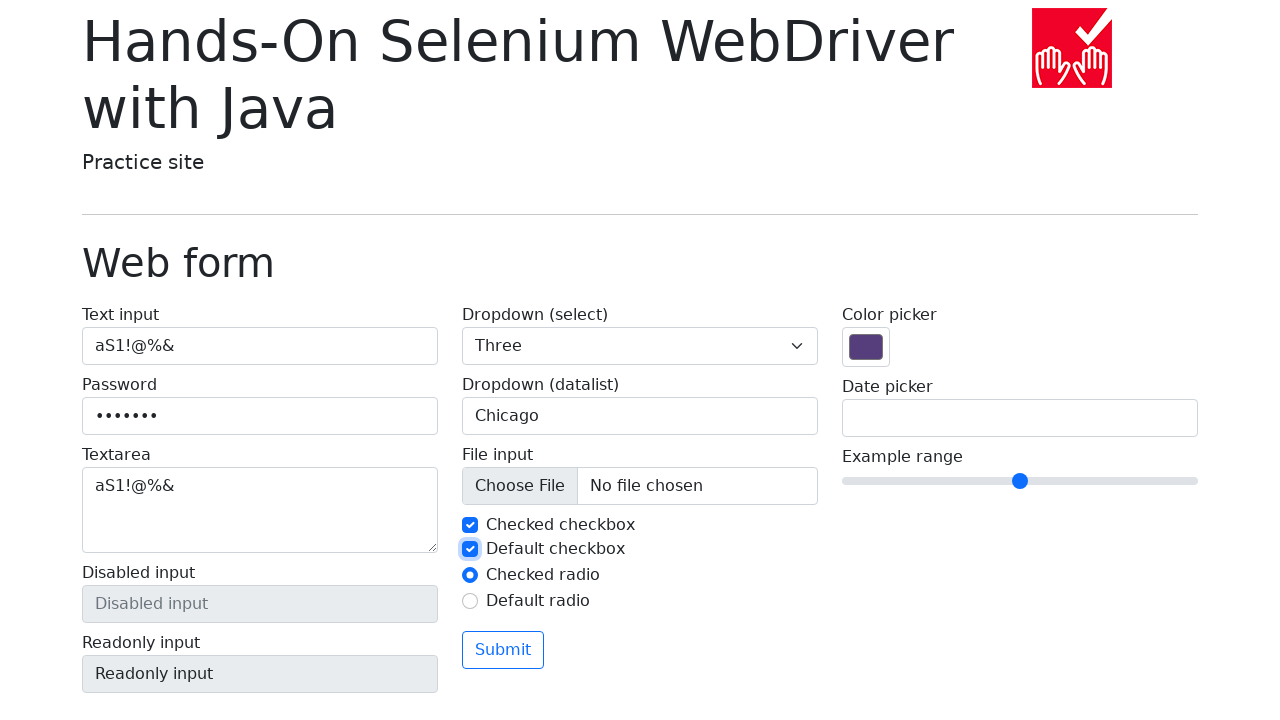

Clicked second checkbox again (my-check-2) at (470, 549) on #my-check-2
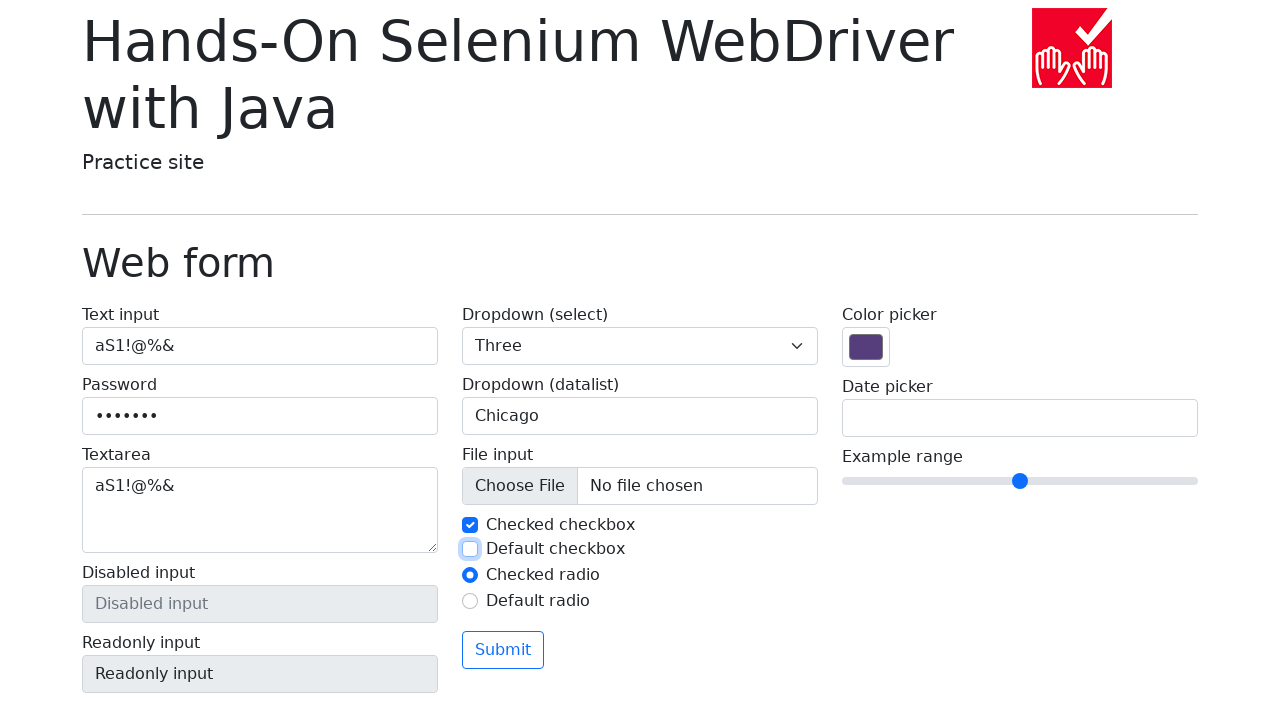

Clicked second radio button (my-radio-2) at (470, 601) on #my-radio-2
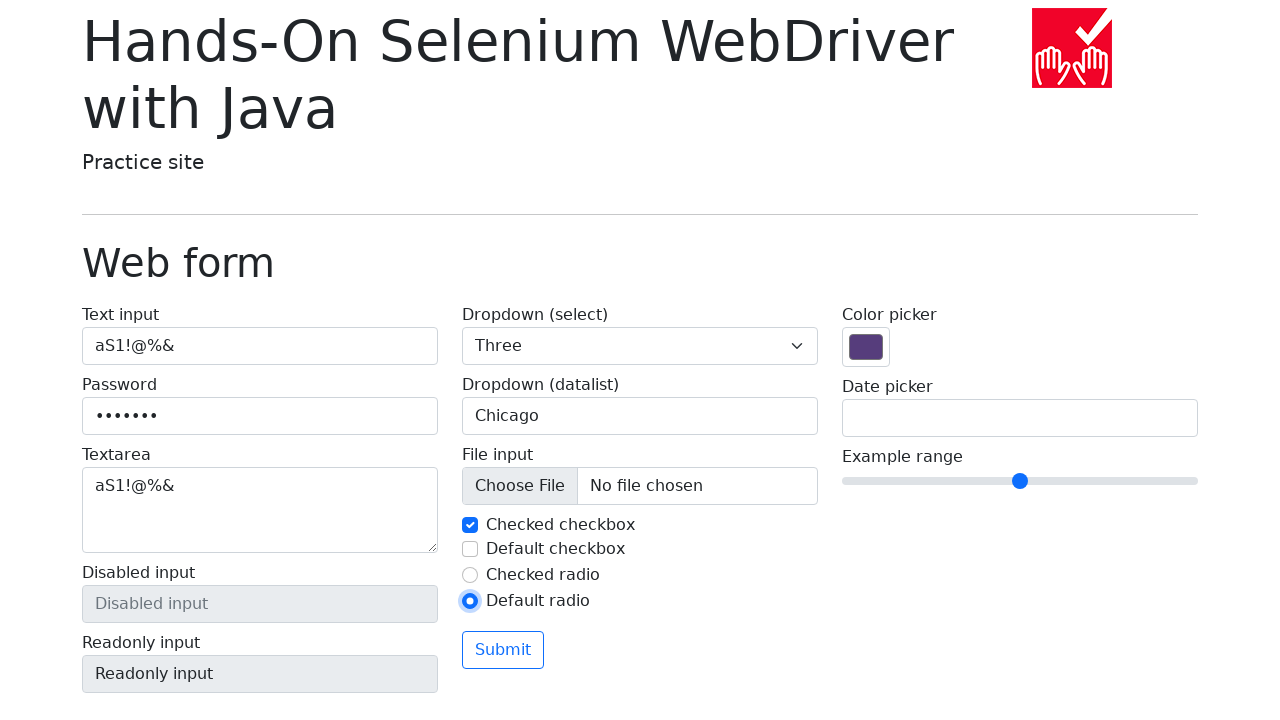

Clicked color picker input at (866, 347) on input[name='my-colors']
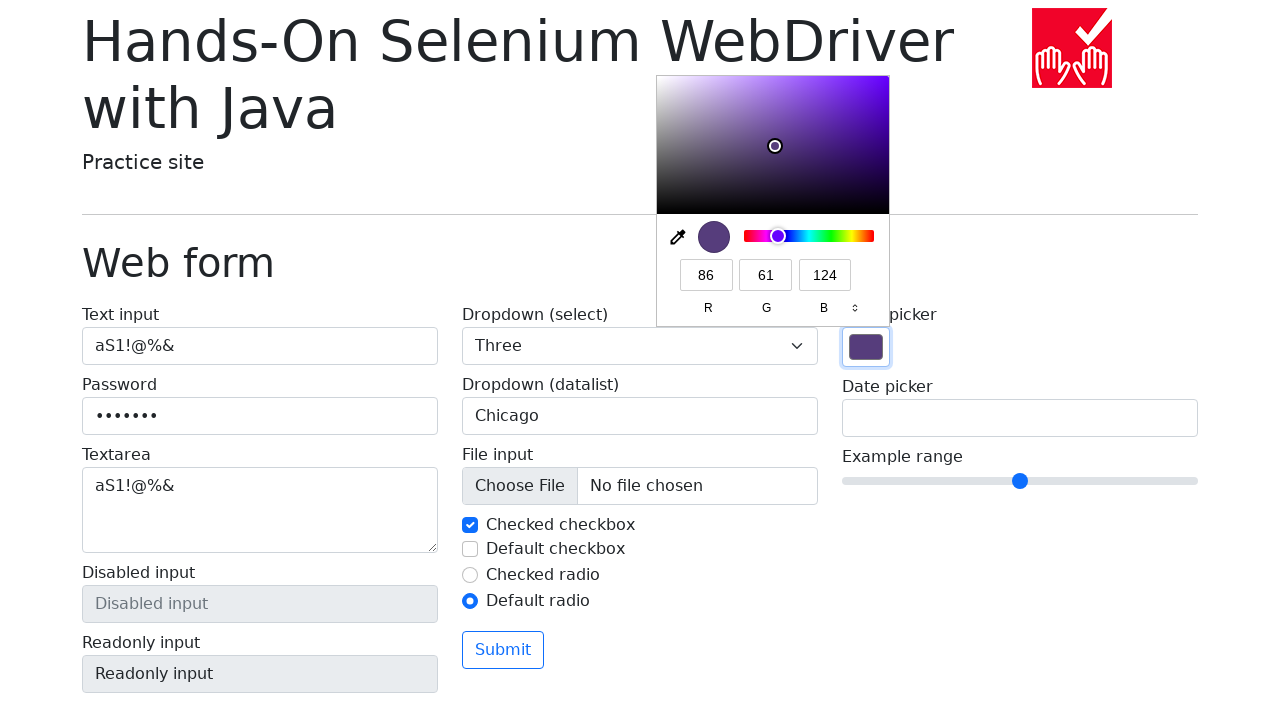

Set color picker value to '#C47A12'
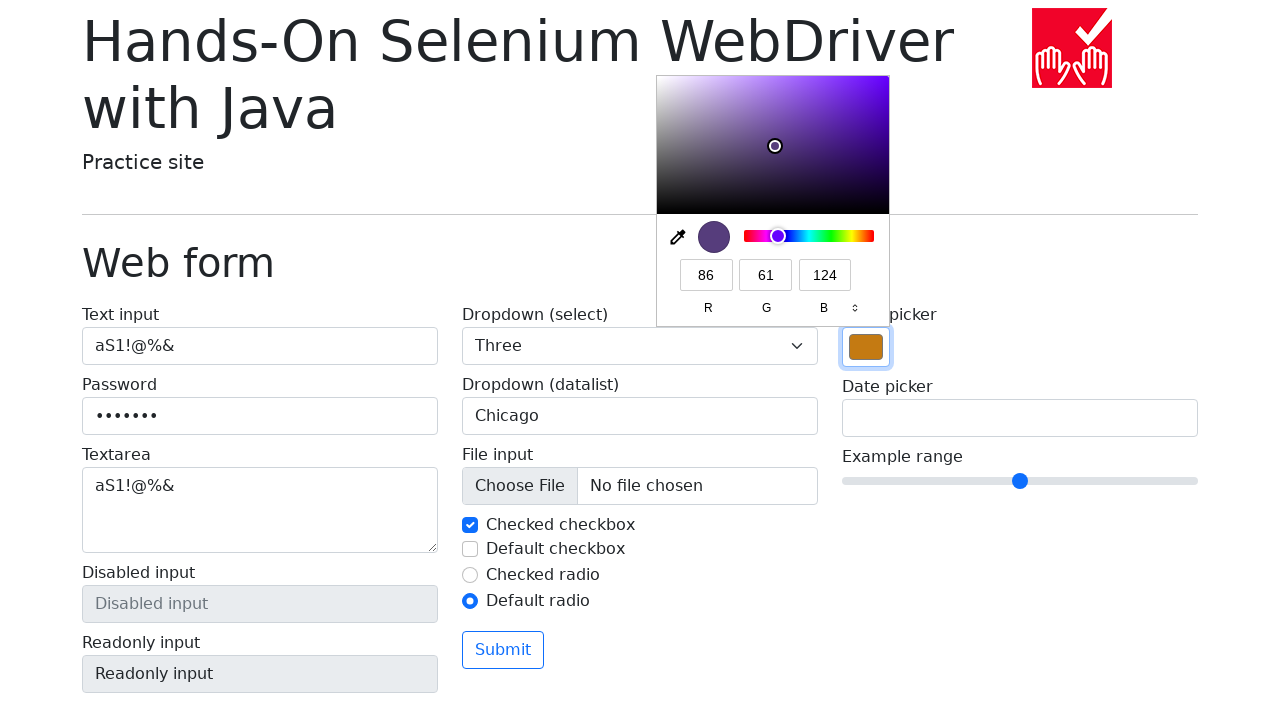

Scrolled date picker field into view
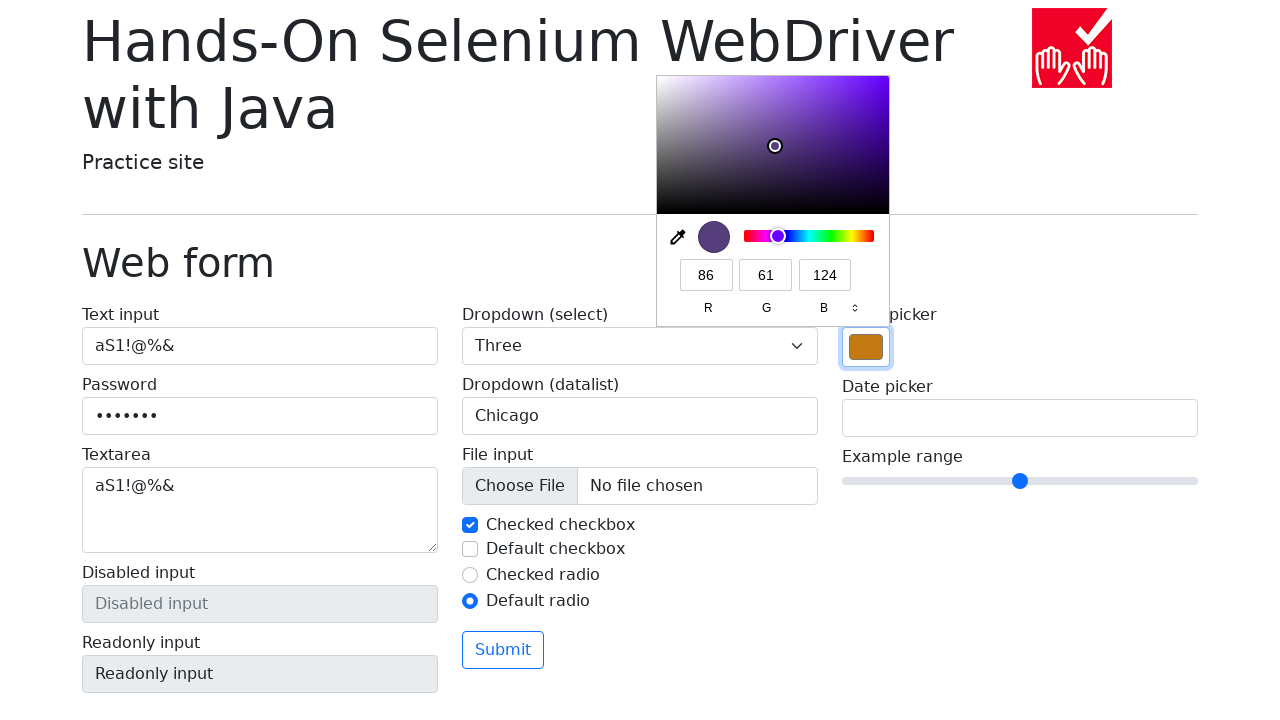

Clicked date picker field to open calendar at (1020, 418) on input[name='my-date']
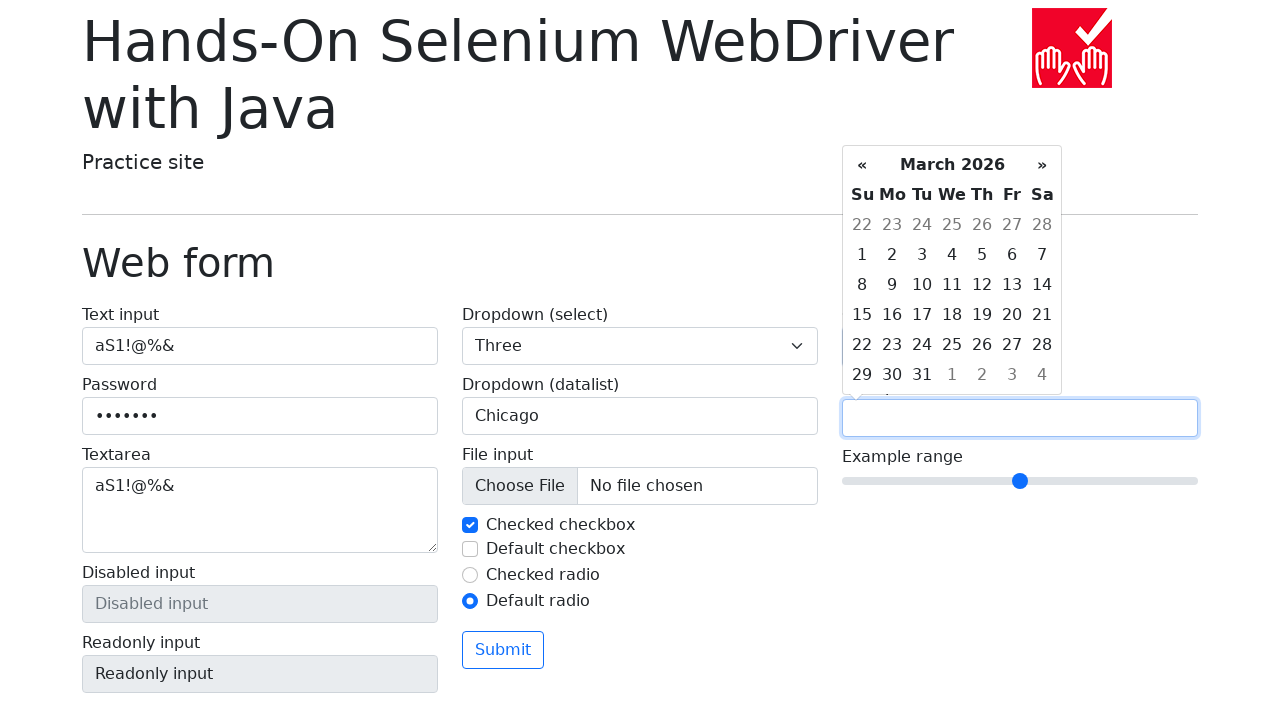

Clicked previous month button (iteration 1/5) at (862, 165) on div.datepicker-days th.prev
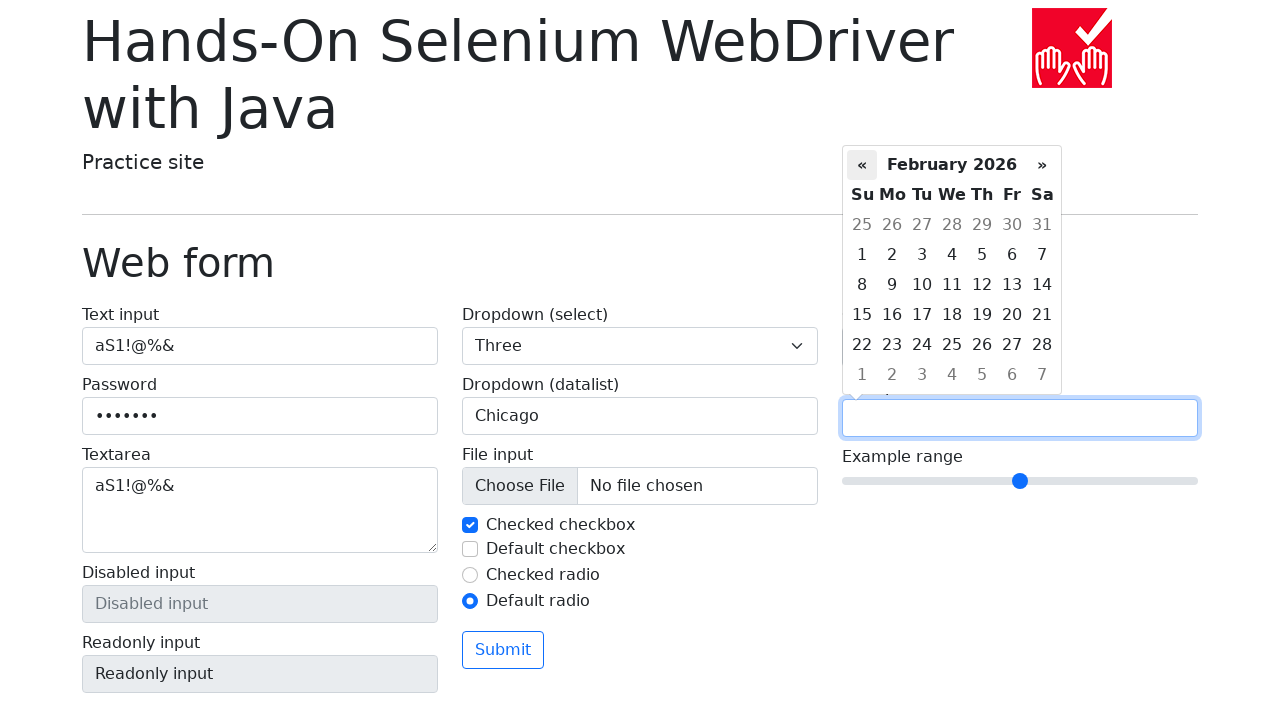

Clicked previous month button (iteration 2/5) at (862, 165) on div.datepicker-days th.prev
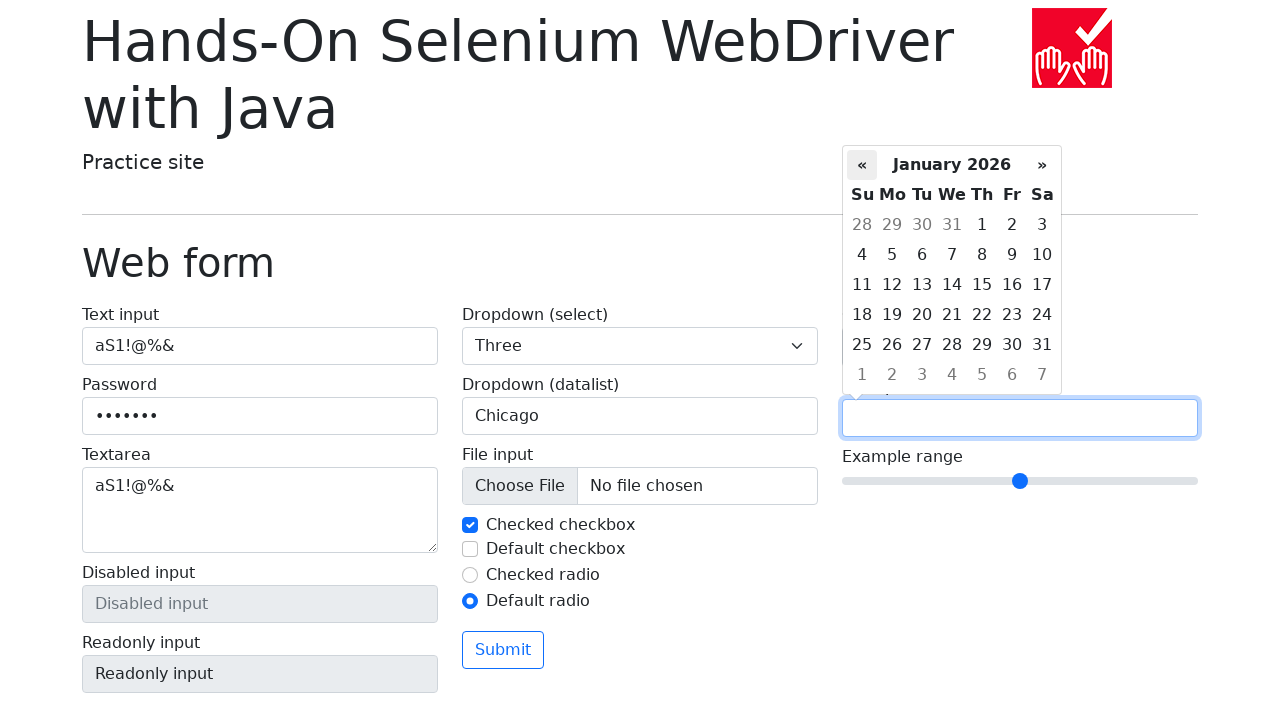

Clicked previous month button (iteration 3/5) at (862, 165) on div.datepicker-days th.prev
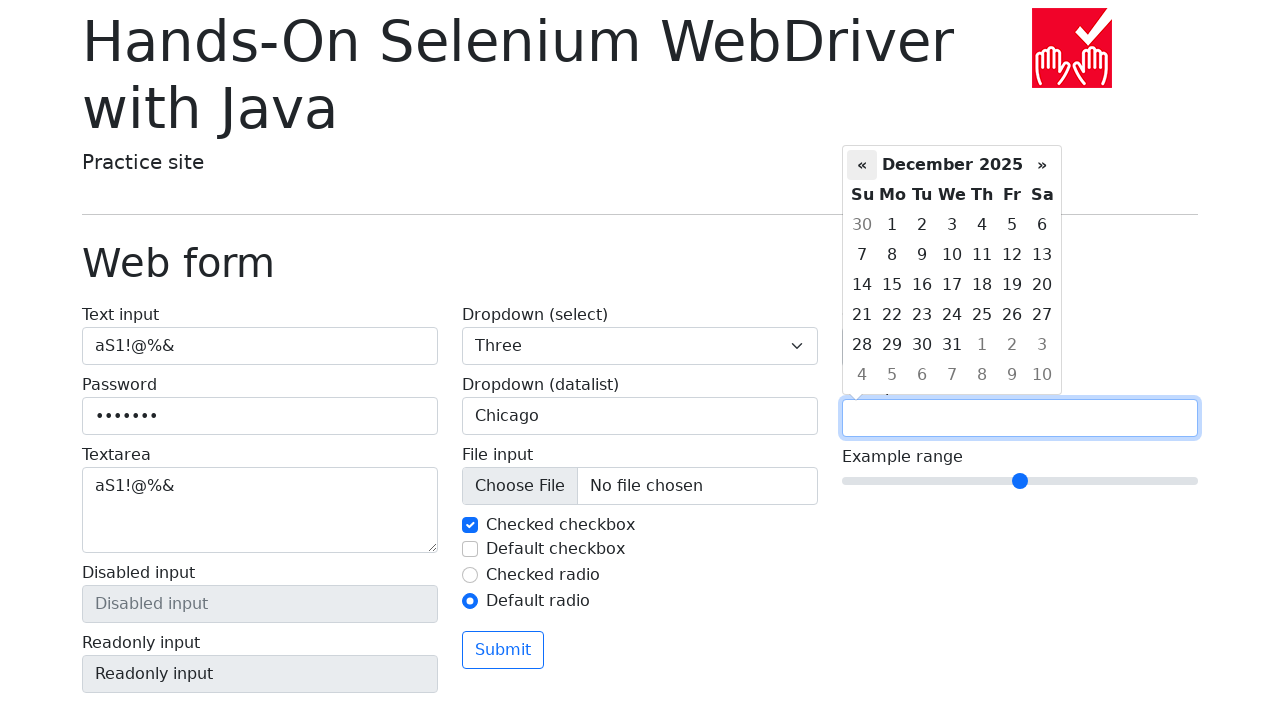

Clicked previous month button (iteration 4/5) at (862, 165) on div.datepicker-days th.prev
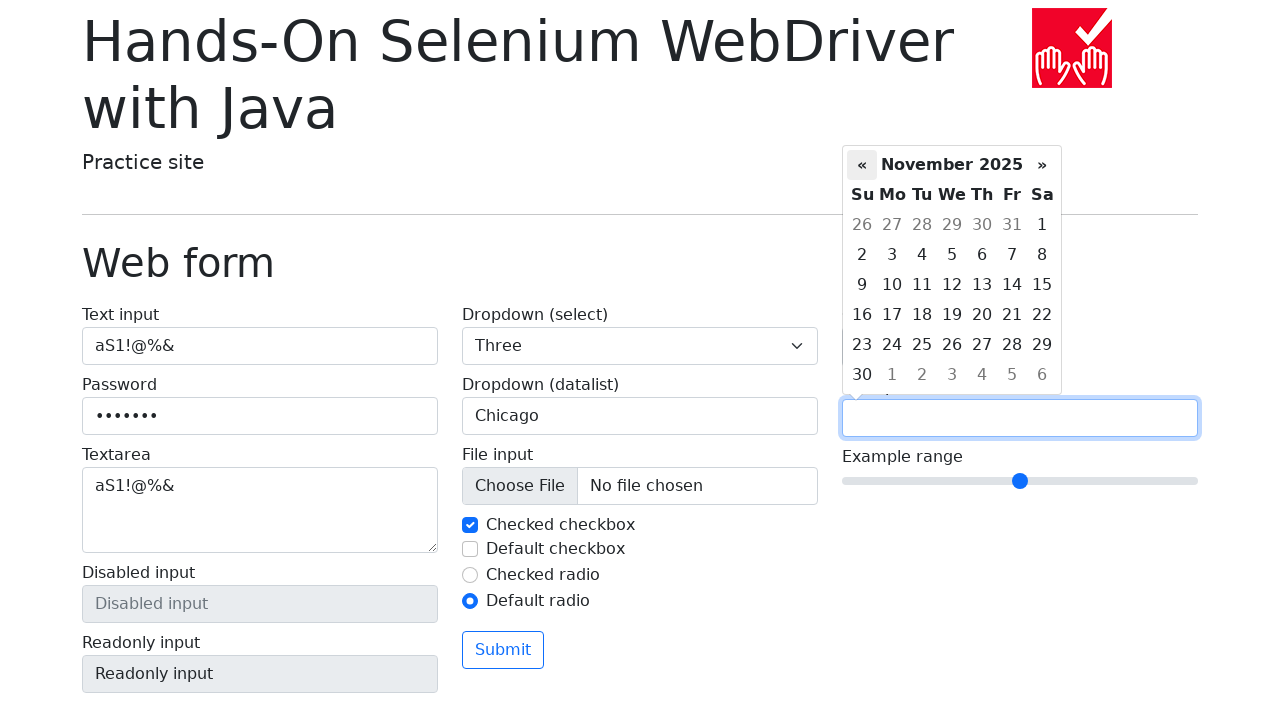

Clicked previous month button (iteration 5/5) at (862, 165) on div.datepicker-days th.prev
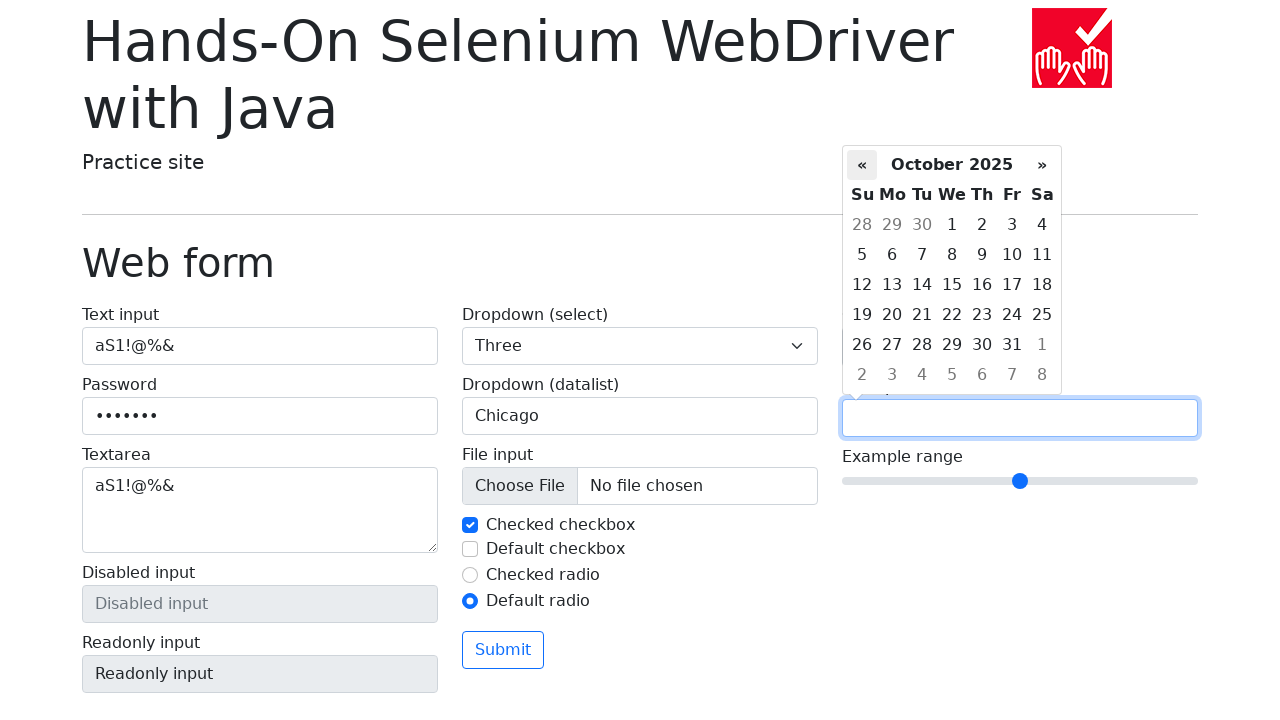

Clicked next month button (iteration 1/5) at (1042, 165) on div.datepicker-days th.next
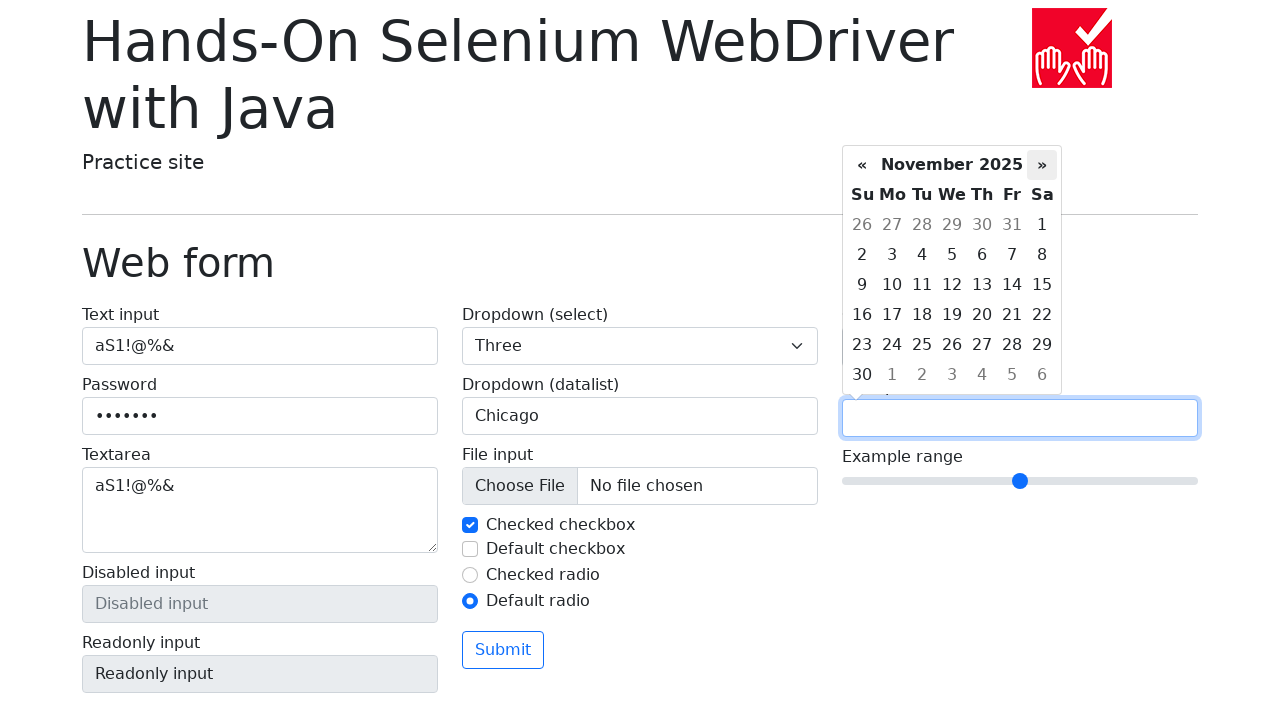

Clicked next month button (iteration 2/5) at (1042, 165) on div.datepicker-days th.next
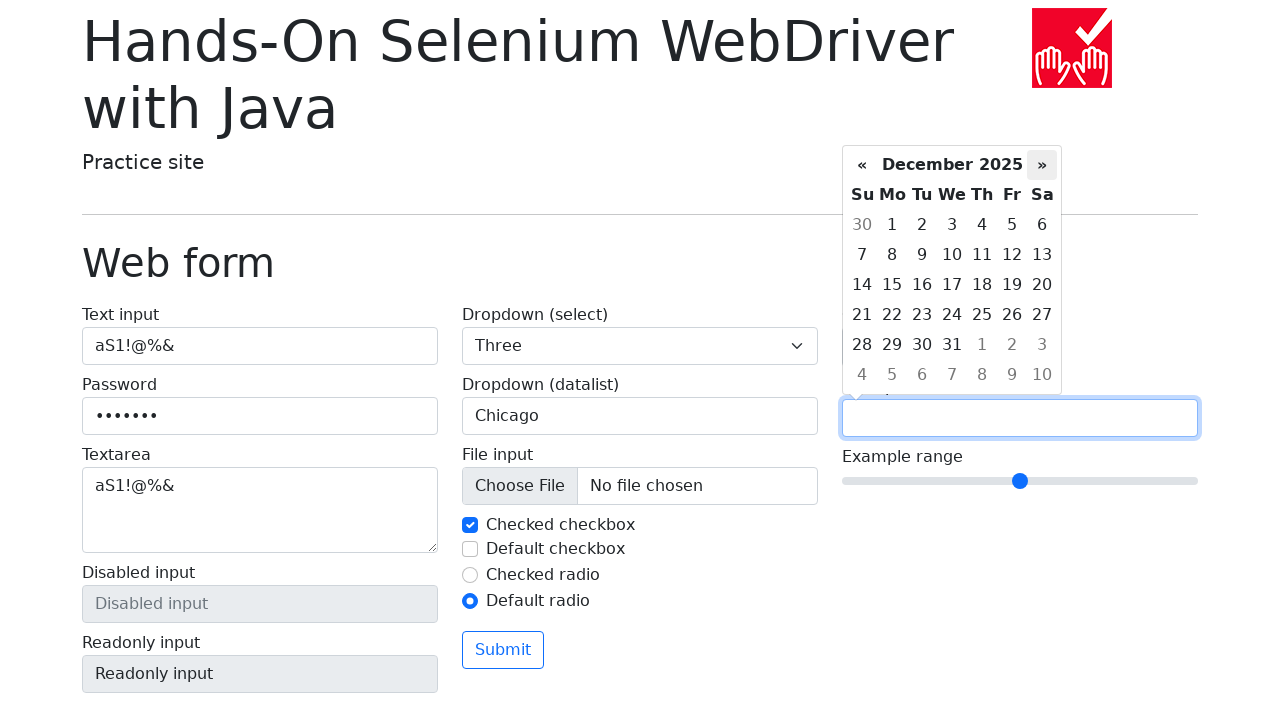

Clicked next month button (iteration 3/5) at (1042, 165) on div.datepicker-days th.next
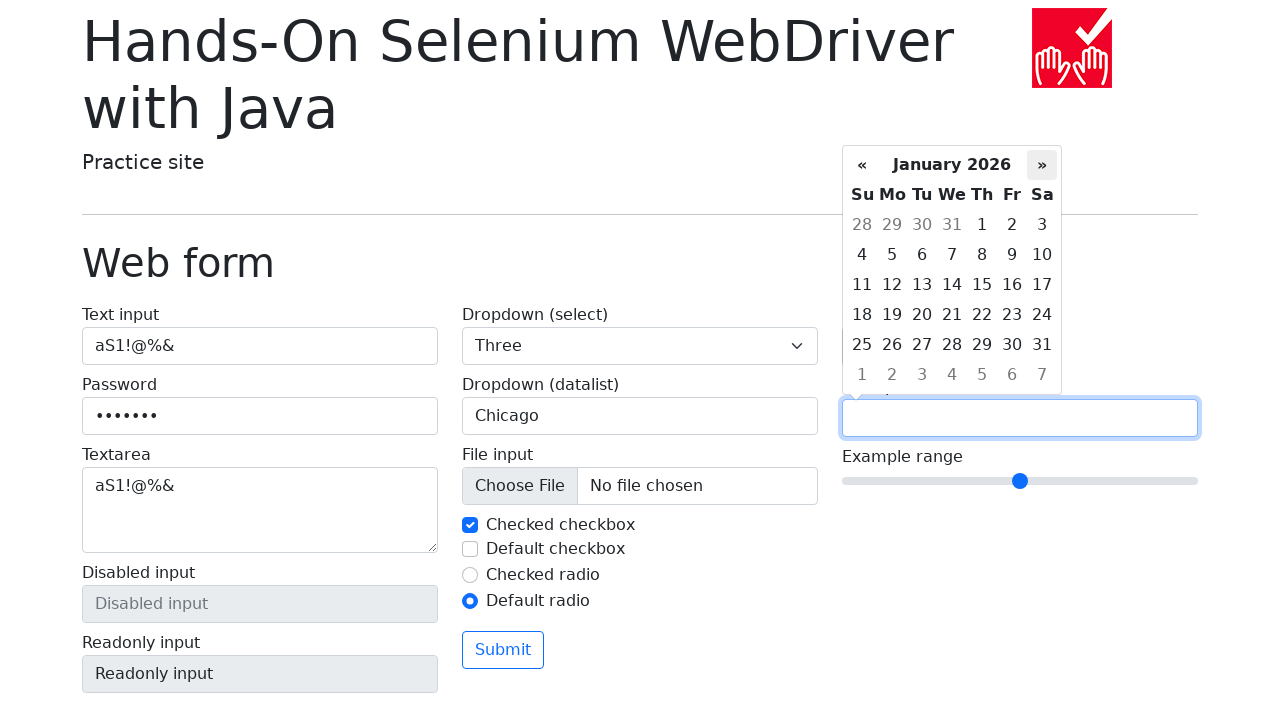

Clicked next month button (iteration 4/5) at (1042, 165) on div.datepicker-days th.next
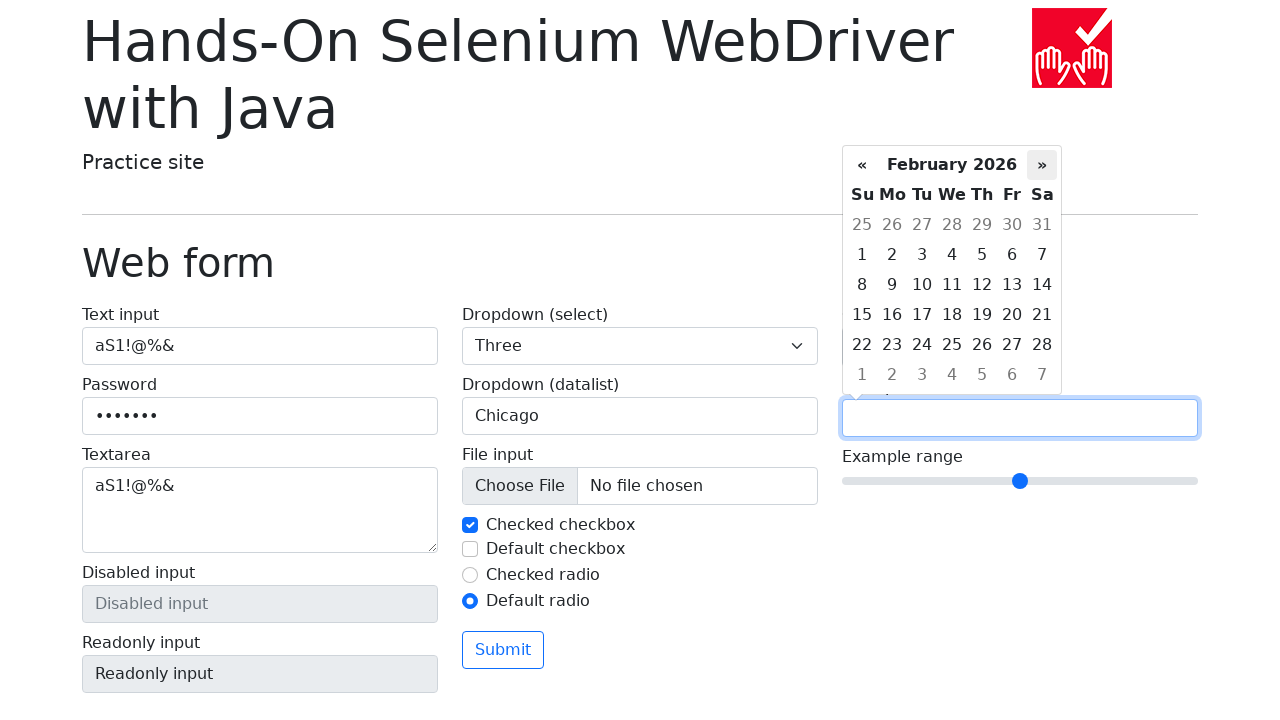

Clicked next month button (iteration 5/5) at (1042, 165) on div.datepicker-days th.next
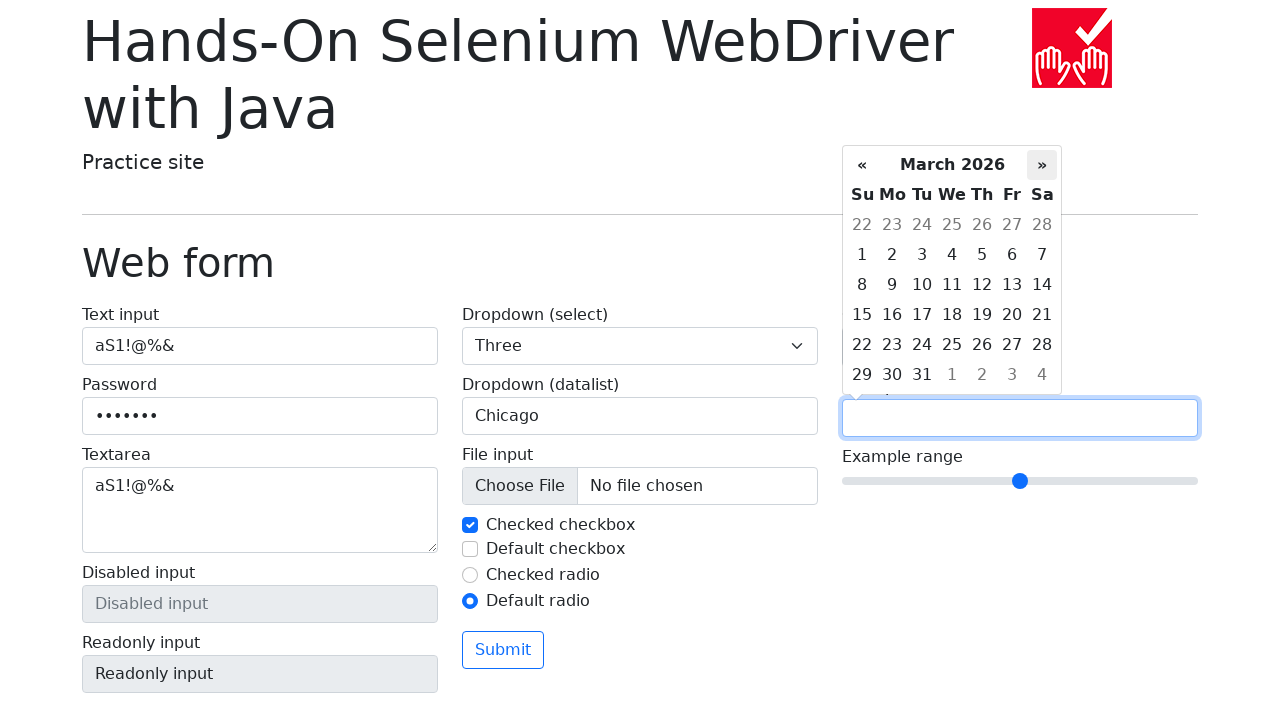

Selected day 2 from the date picker calendar at (862, 225) on div.datepicker-days td.day:text('2') >> nth=0
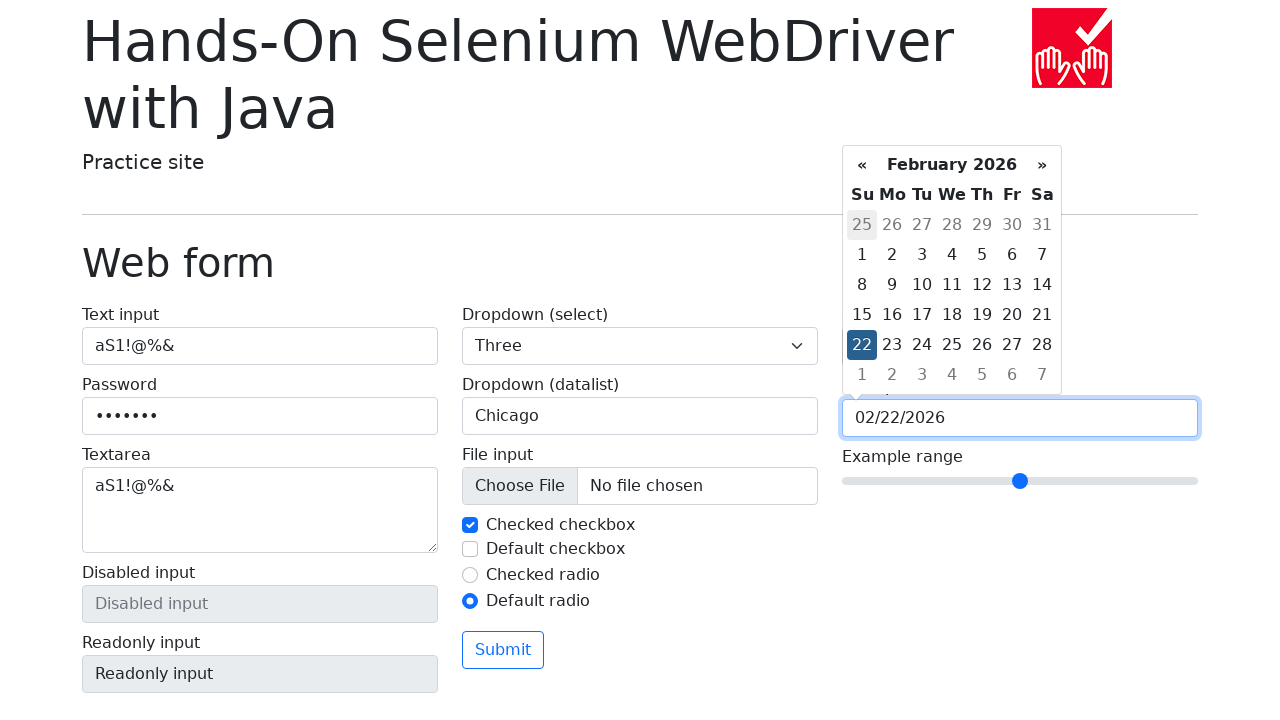

Set range slider value to 0
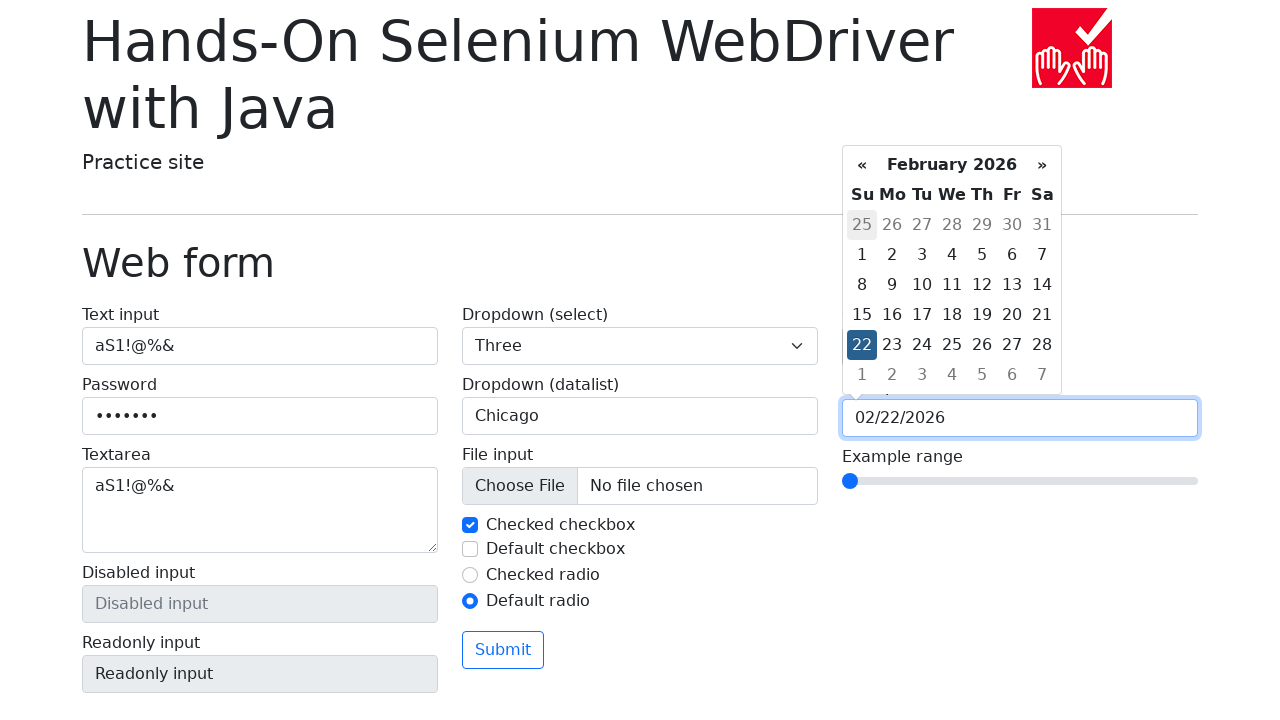

Set range slider value to 1
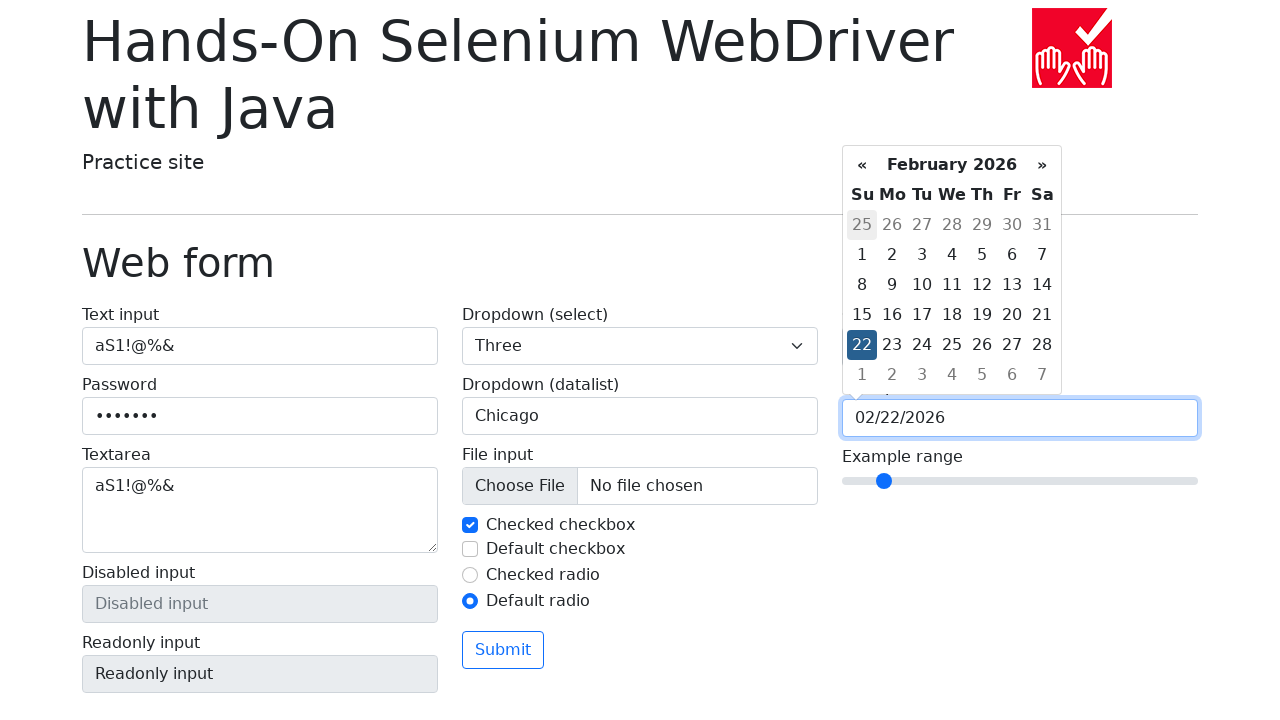

Set range slider value to 2
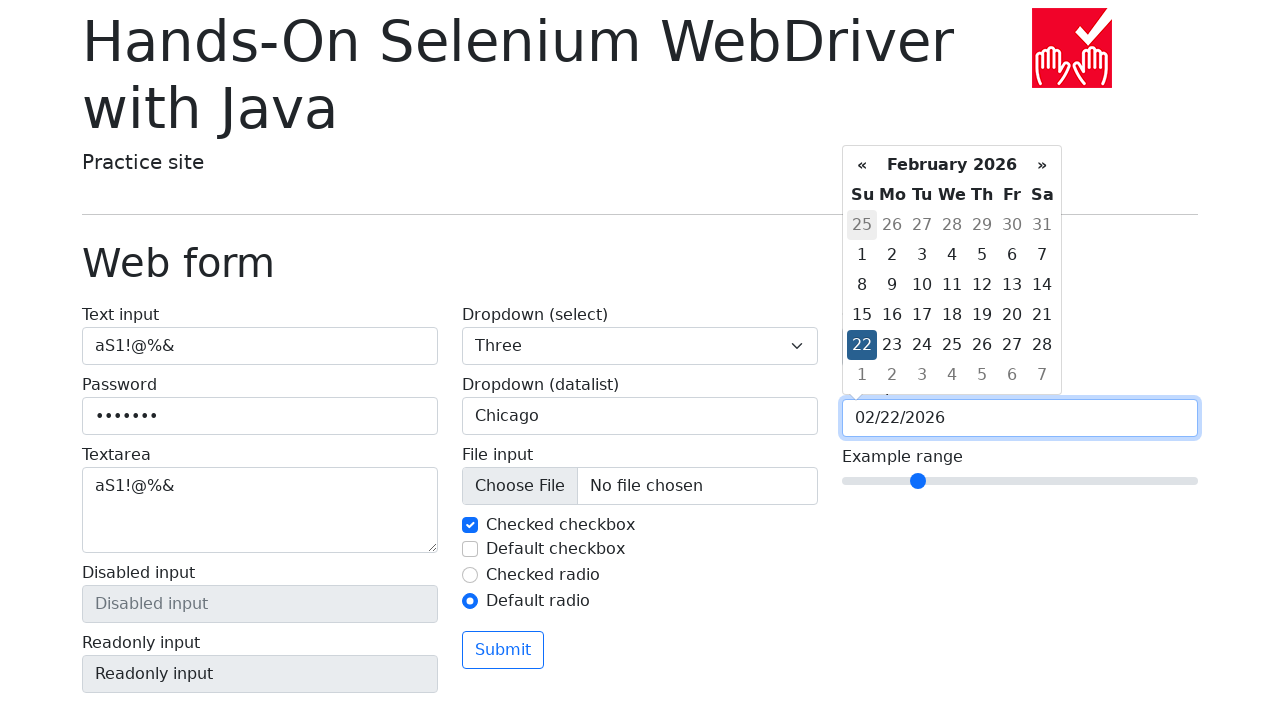

Set range slider value to 3
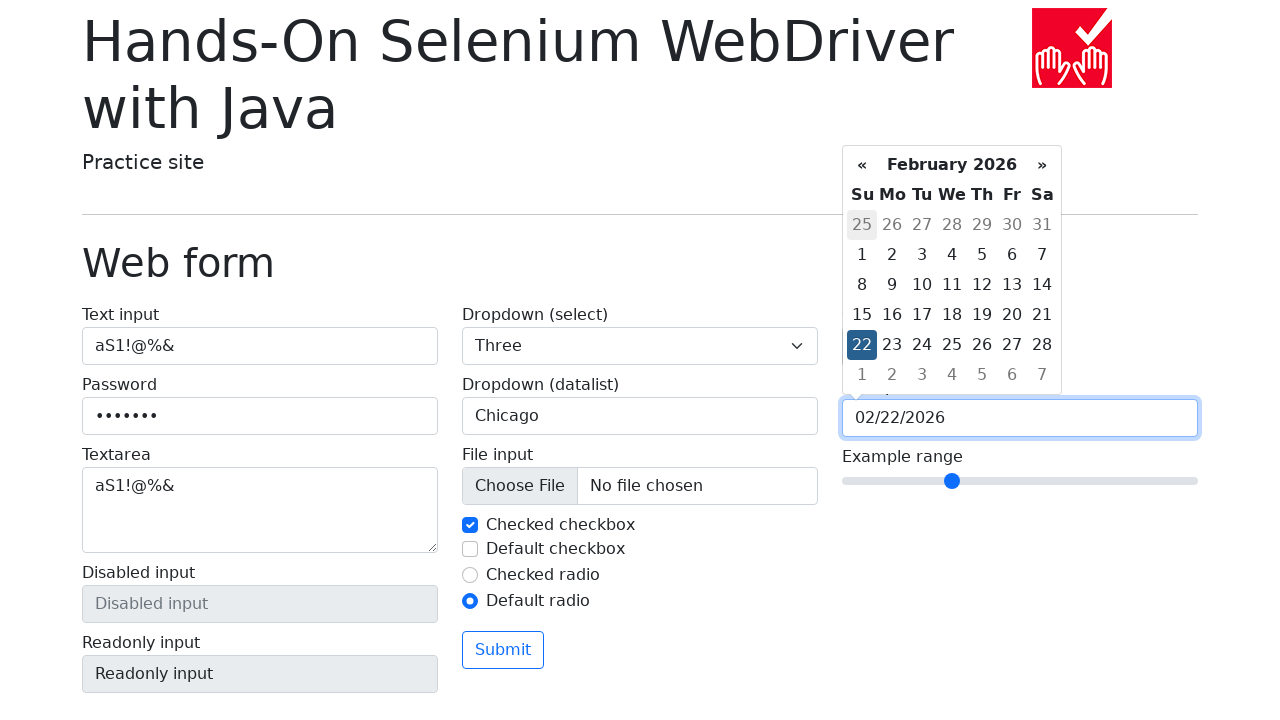

Set range slider value to 4
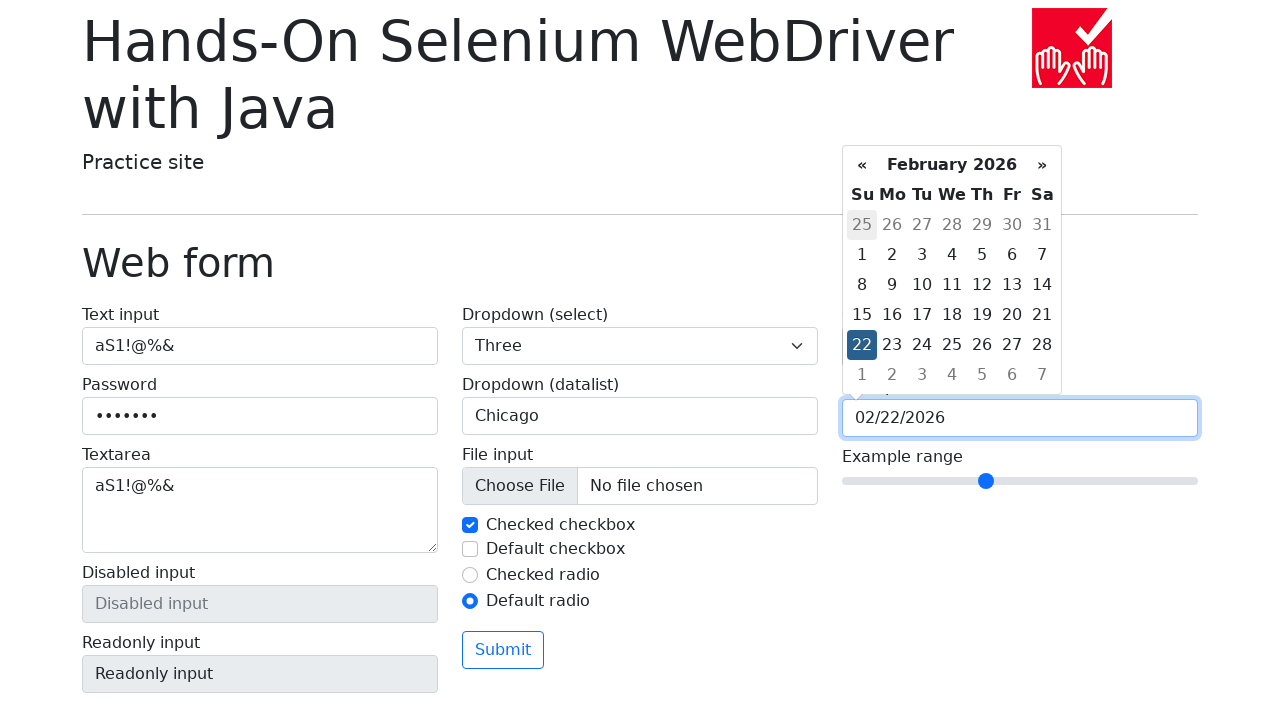

Set range slider value to 5
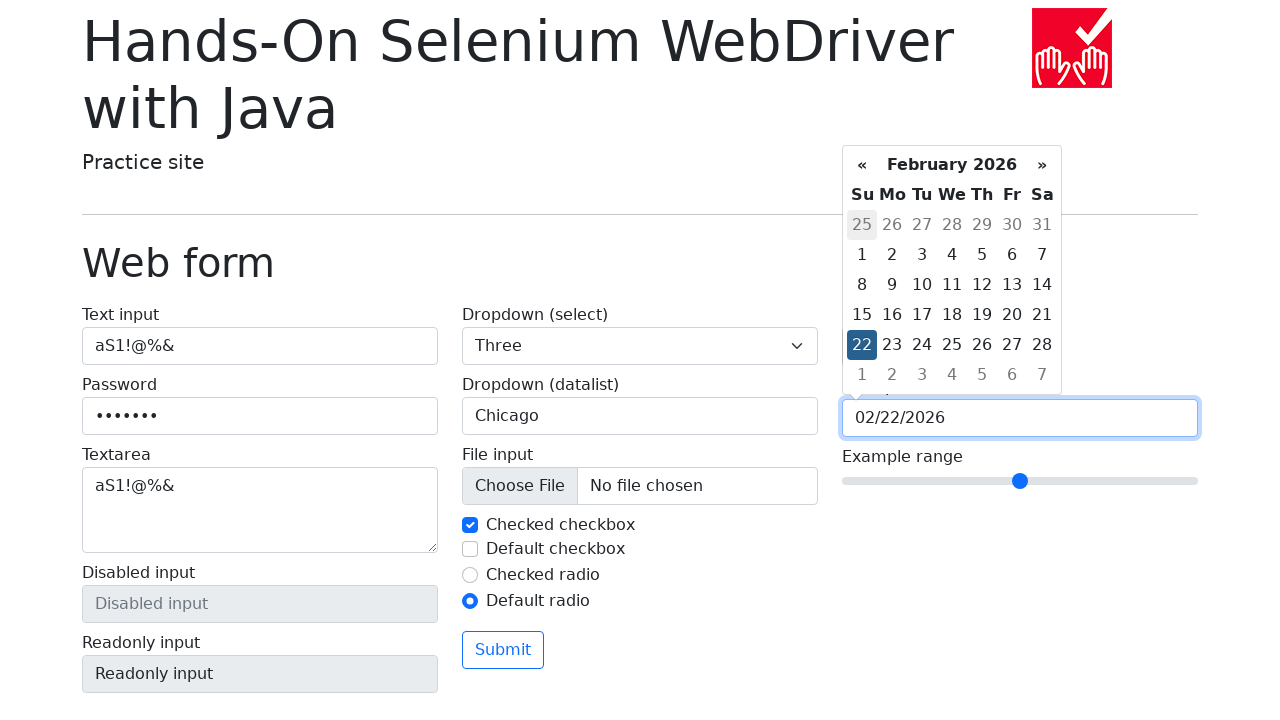

Set range slider value to 6
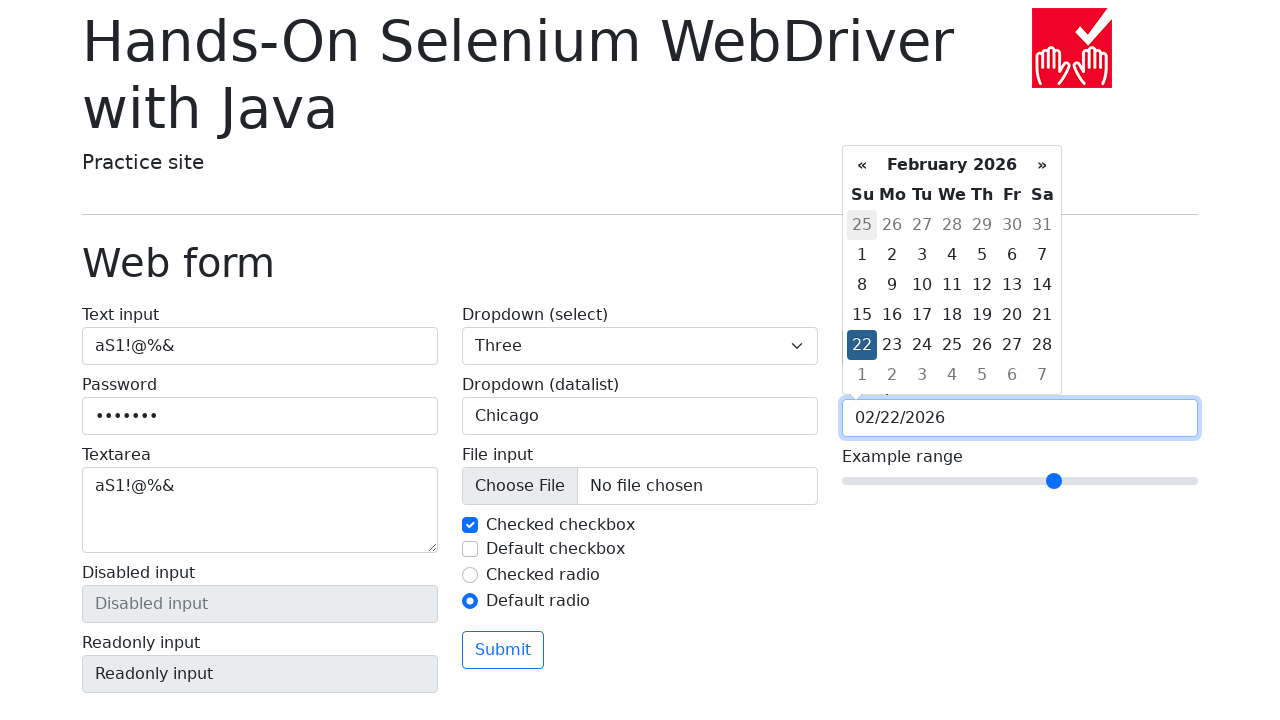

Set range slider value to 7
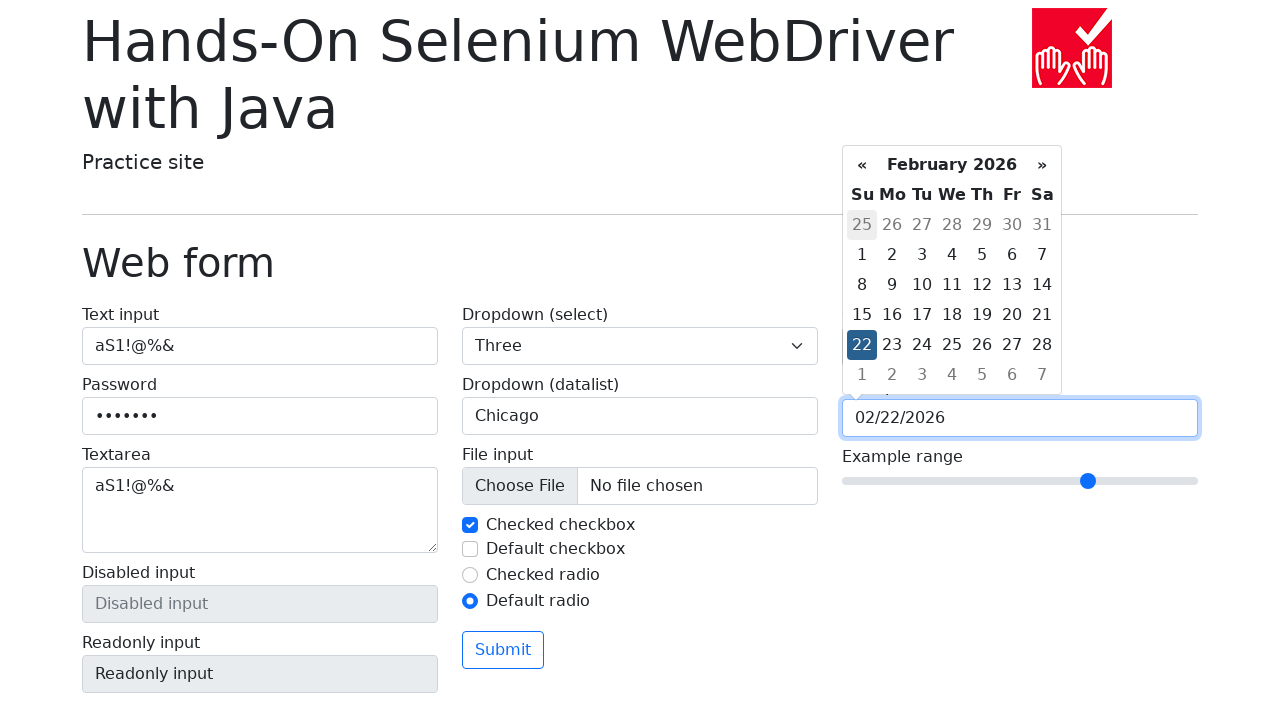

Set range slider value to 8
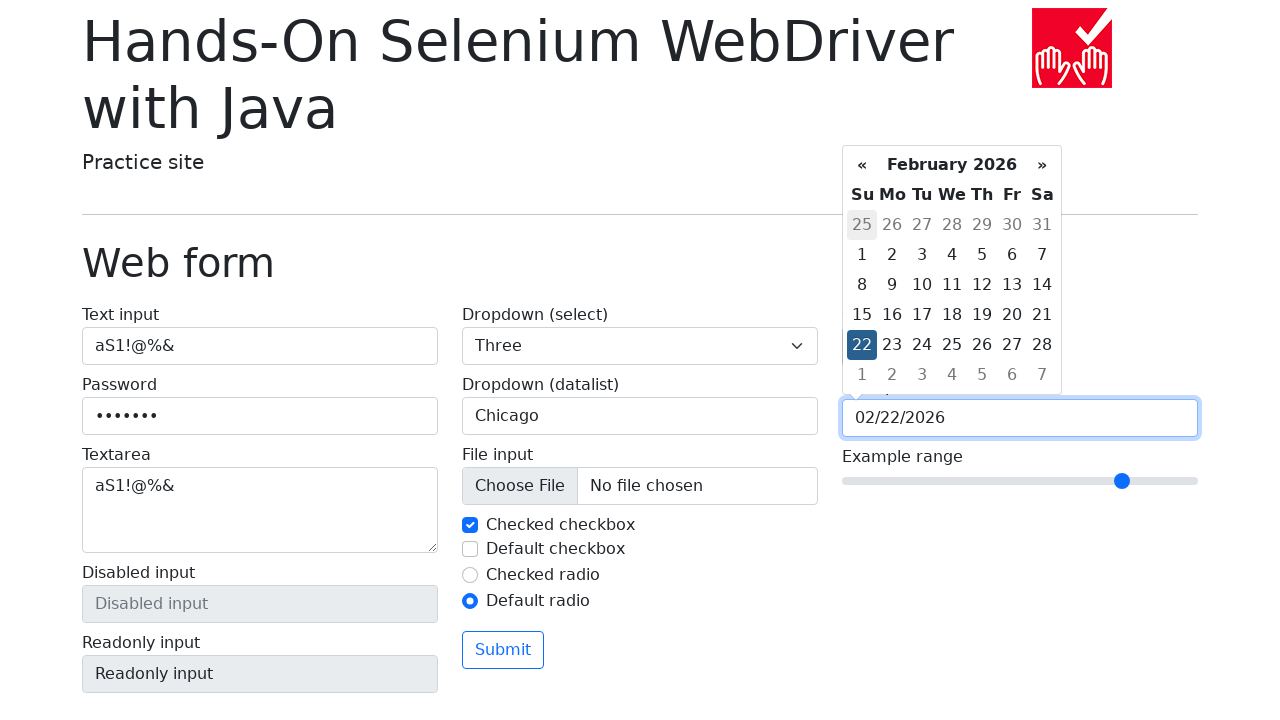

Set range slider value to 9
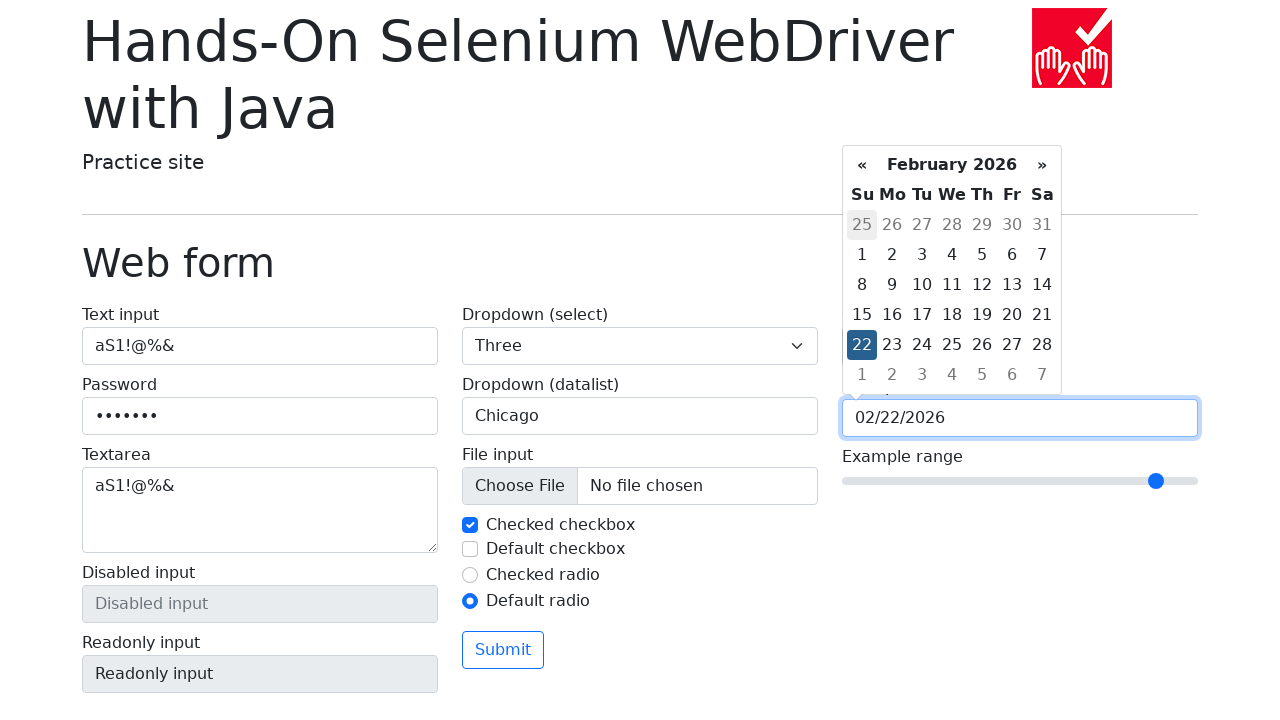

Set range slider value to 10
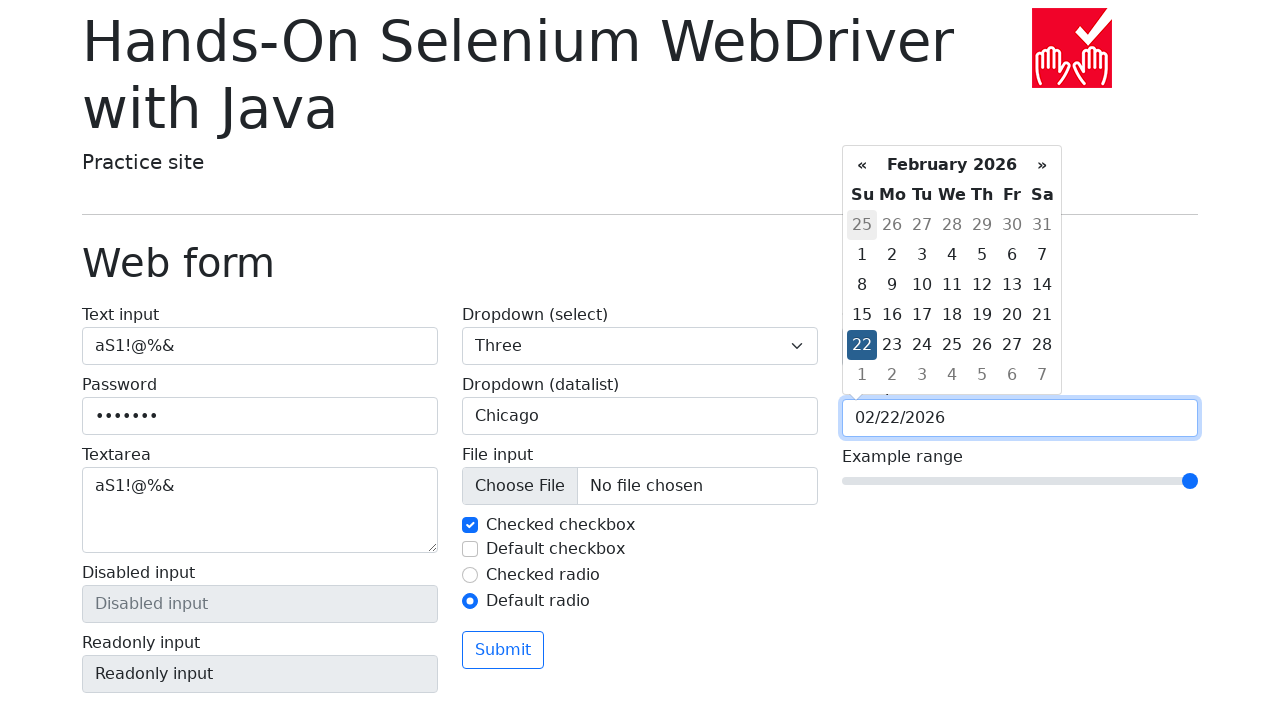

Clicked form submit button at (503, 650) on button[type='submit']
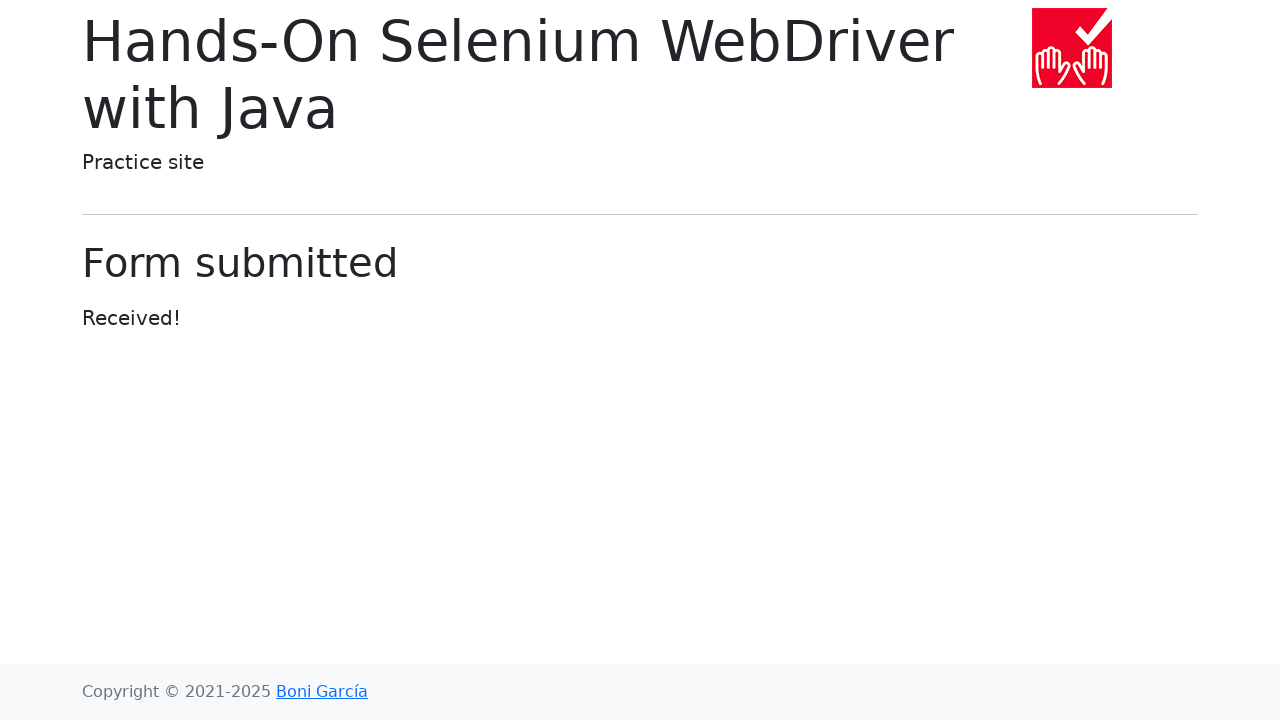

Navigated back to previous page
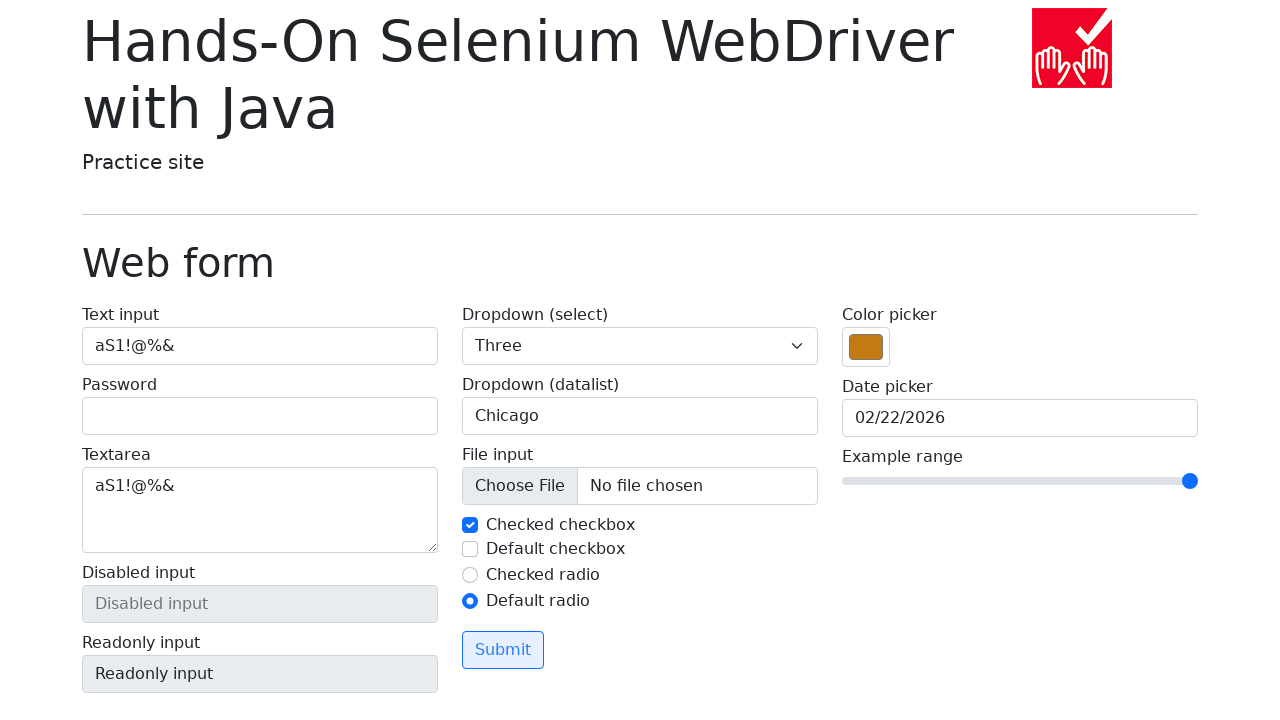

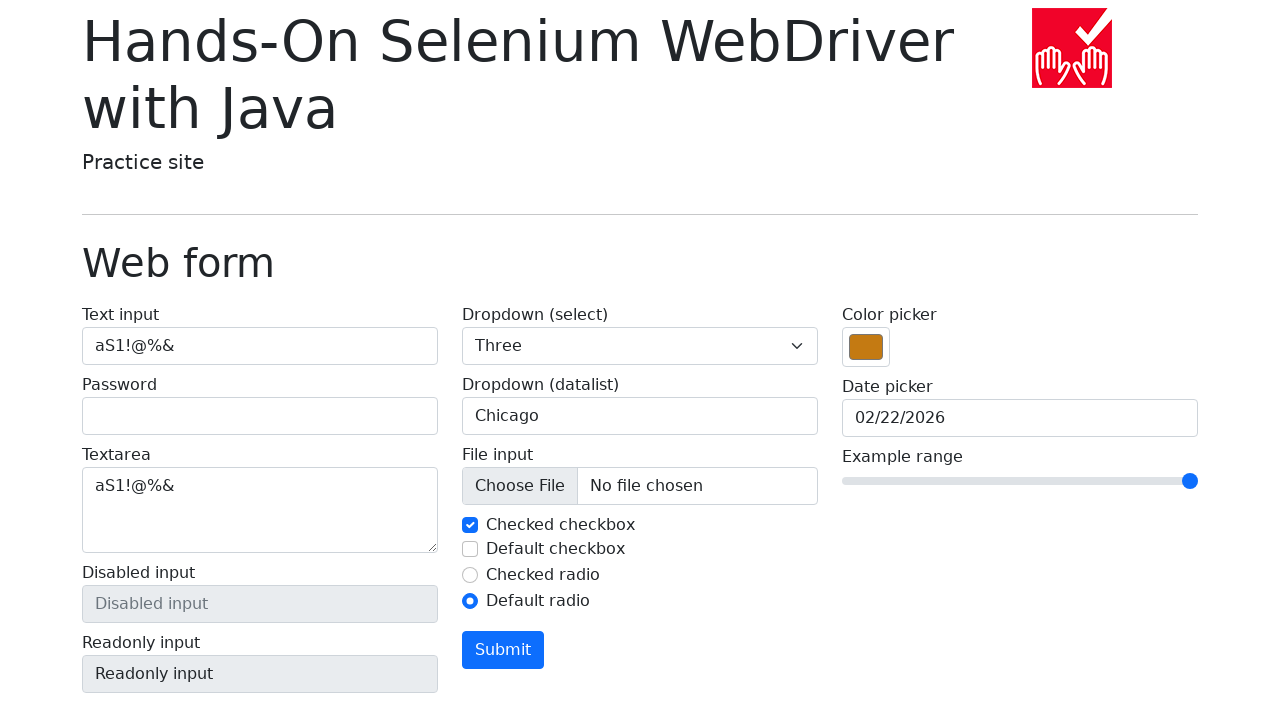